Tests an e-commerce shopping cart flow by adding all products to cart, applying a promo code, and verifying price calculations

Starting URL: https://rahulshettyacademy.com/seleniumPractise/#/

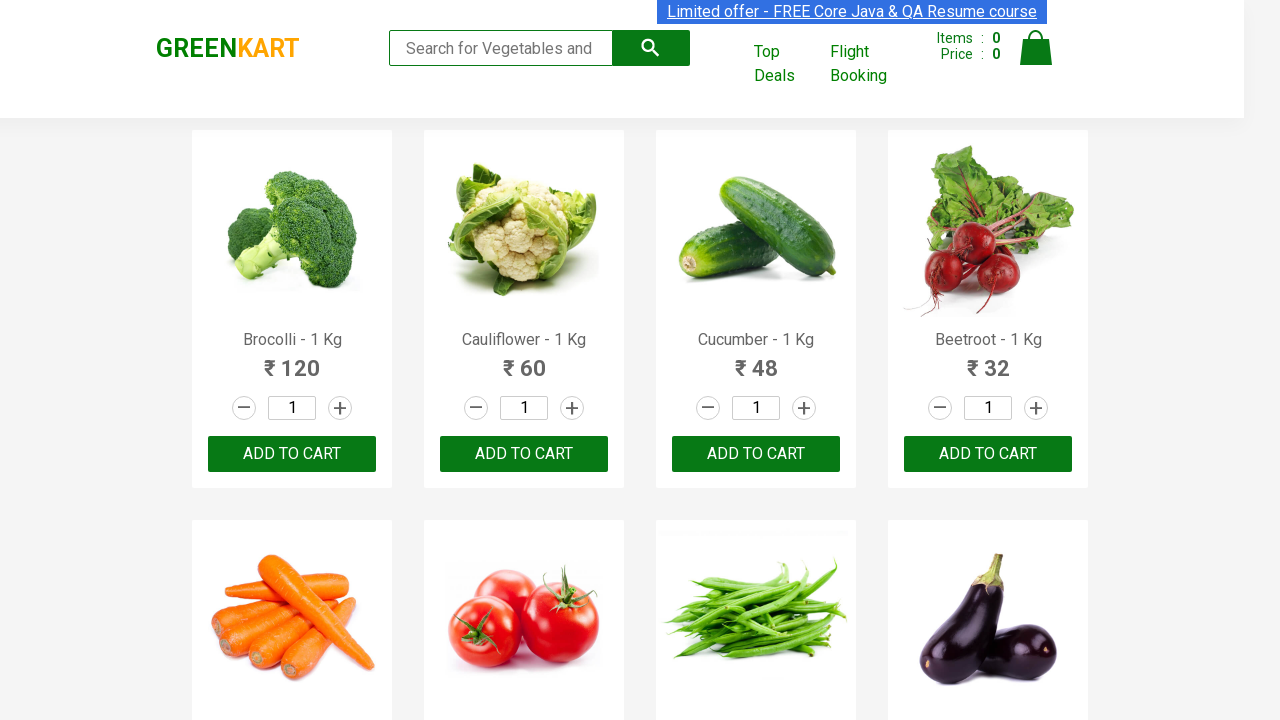

Clicked add to cart button for a product at (292, 454) on xpath=//div[@class='product-action']/button >> nth=0
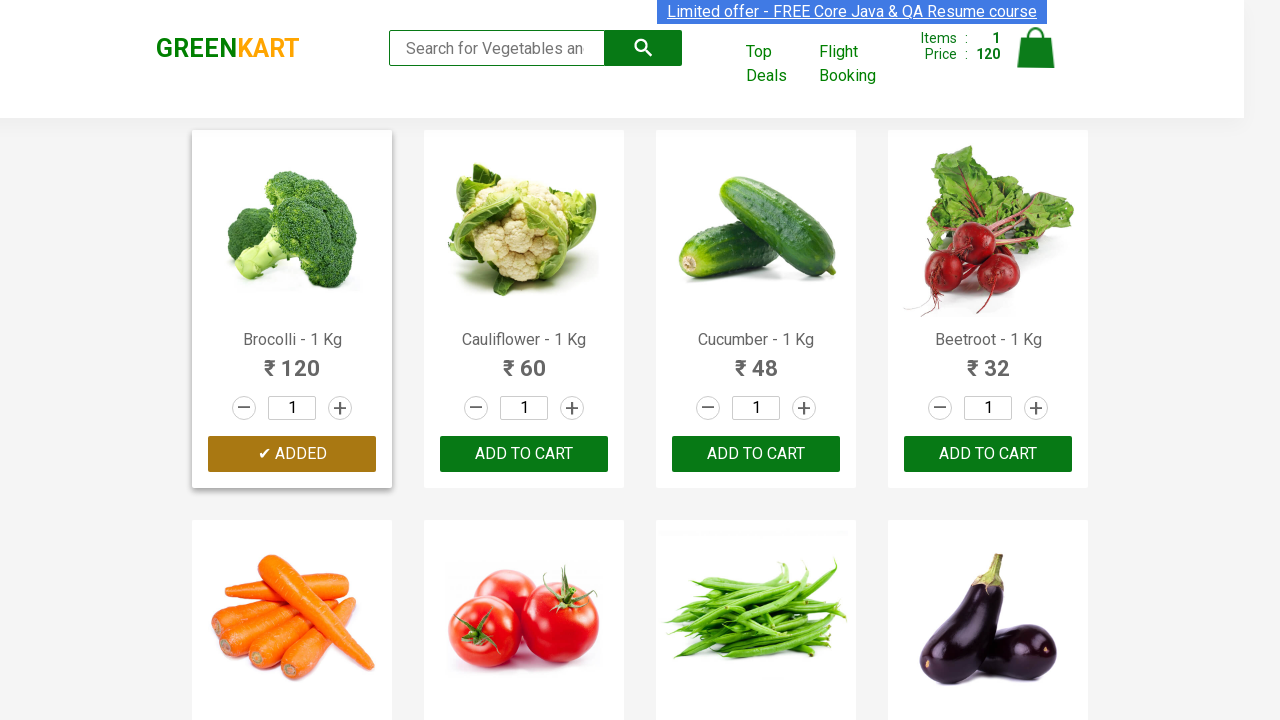

Clicked add to cart button for a product at (524, 454) on xpath=//div[@class='product-action']/button >> nth=1
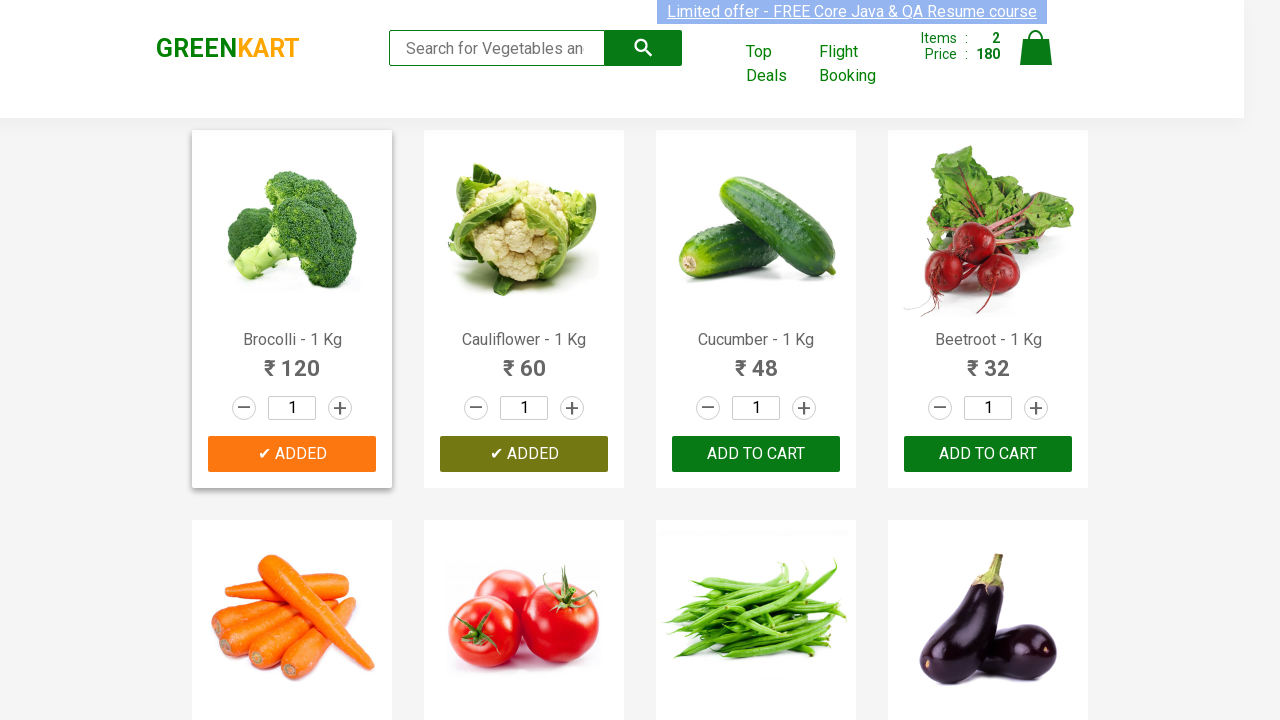

Clicked add to cart button for a product at (756, 454) on xpath=//div[@class='product-action']/button >> nth=2
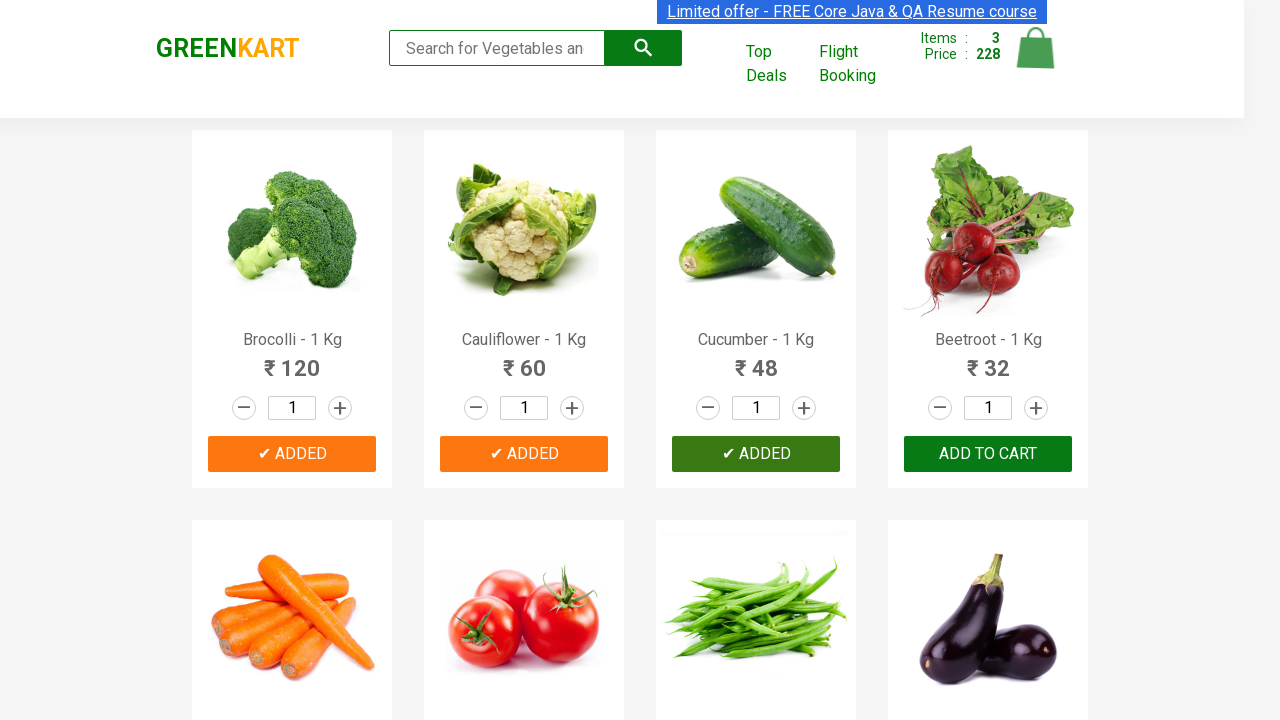

Clicked add to cart button for a product at (988, 454) on xpath=//div[@class='product-action']/button >> nth=3
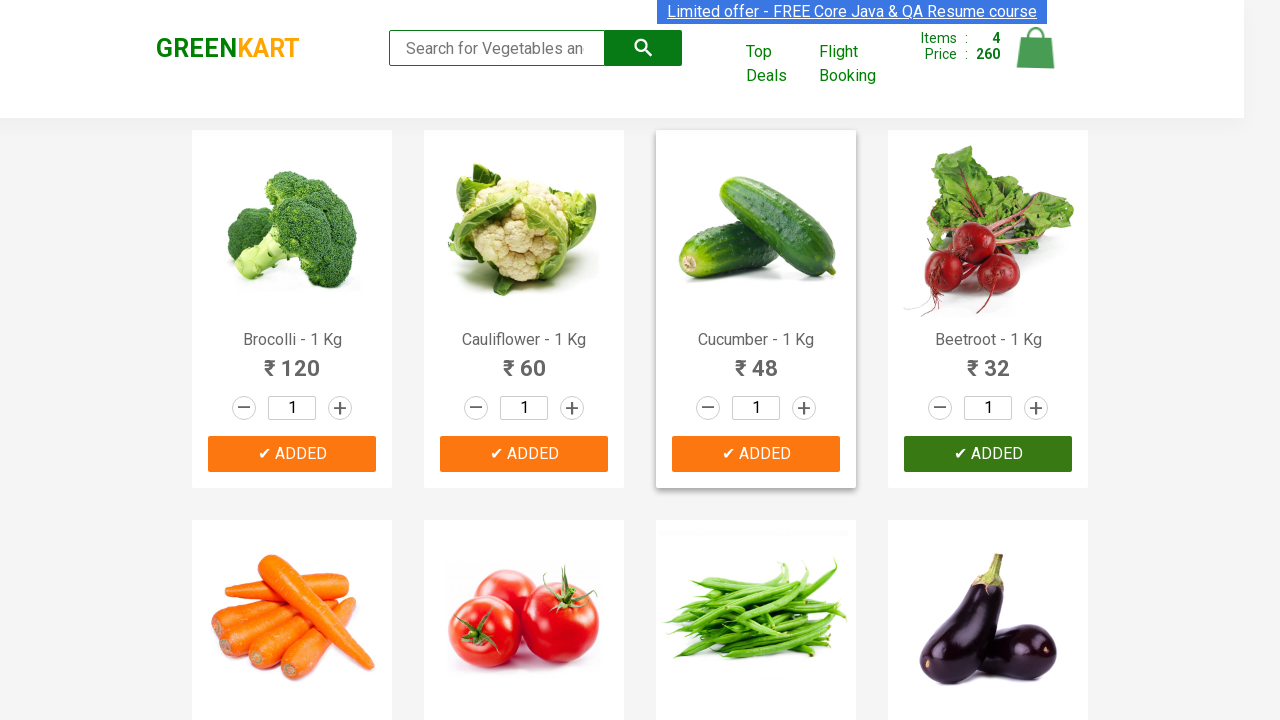

Clicked add to cart button for a product at (292, 360) on xpath=//div[@class='product-action']/button >> nth=4
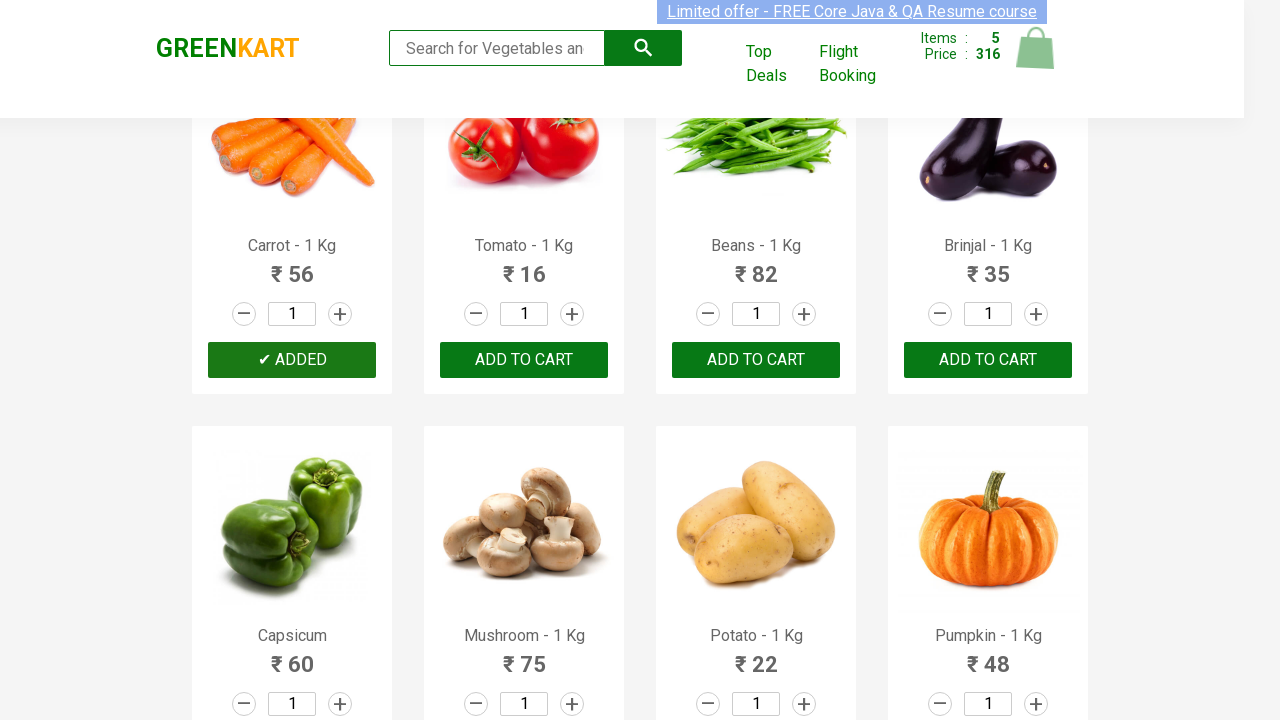

Clicked add to cart button for a product at (524, 360) on xpath=//div[@class='product-action']/button >> nth=5
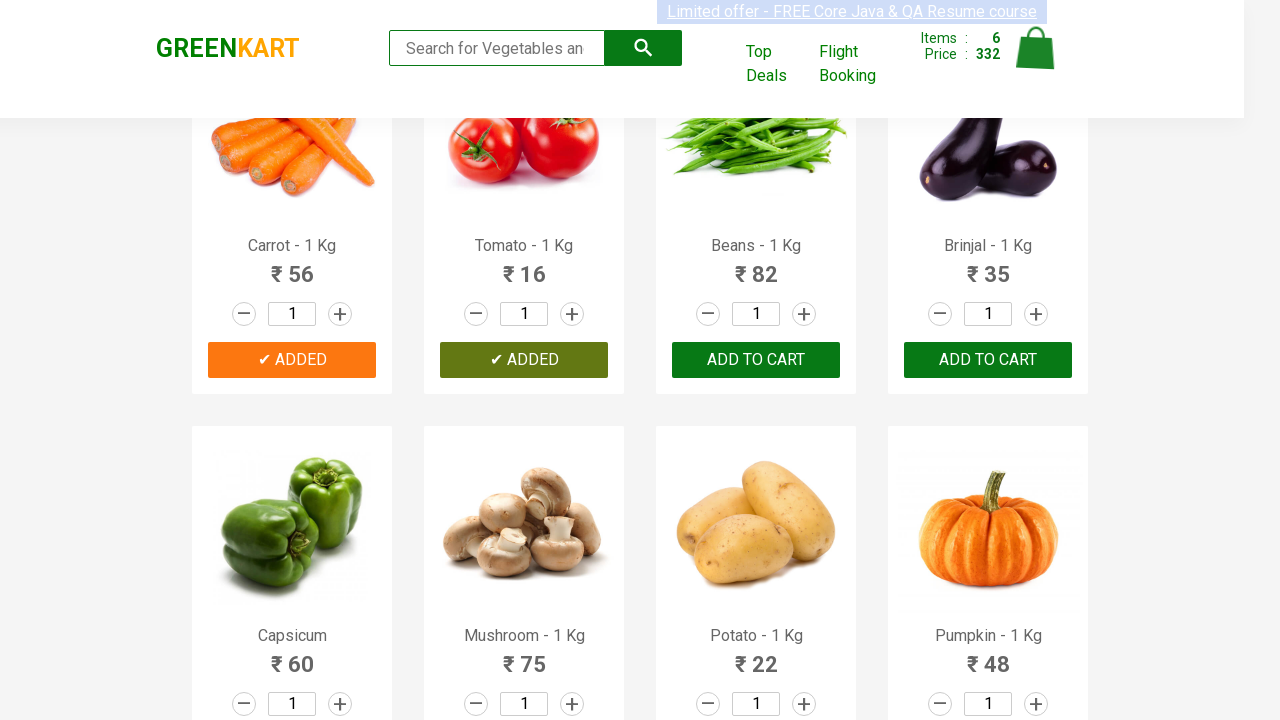

Clicked add to cart button for a product at (756, 360) on xpath=//div[@class='product-action']/button >> nth=6
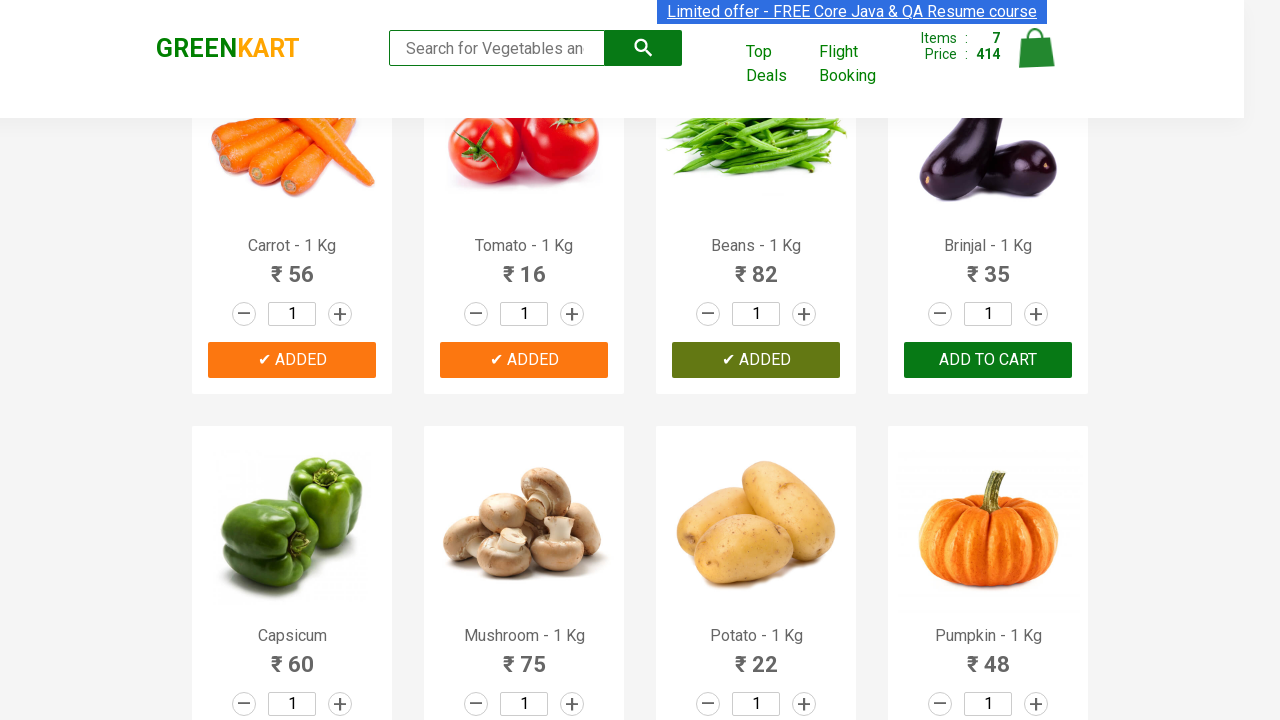

Clicked add to cart button for a product at (988, 360) on xpath=//div[@class='product-action']/button >> nth=7
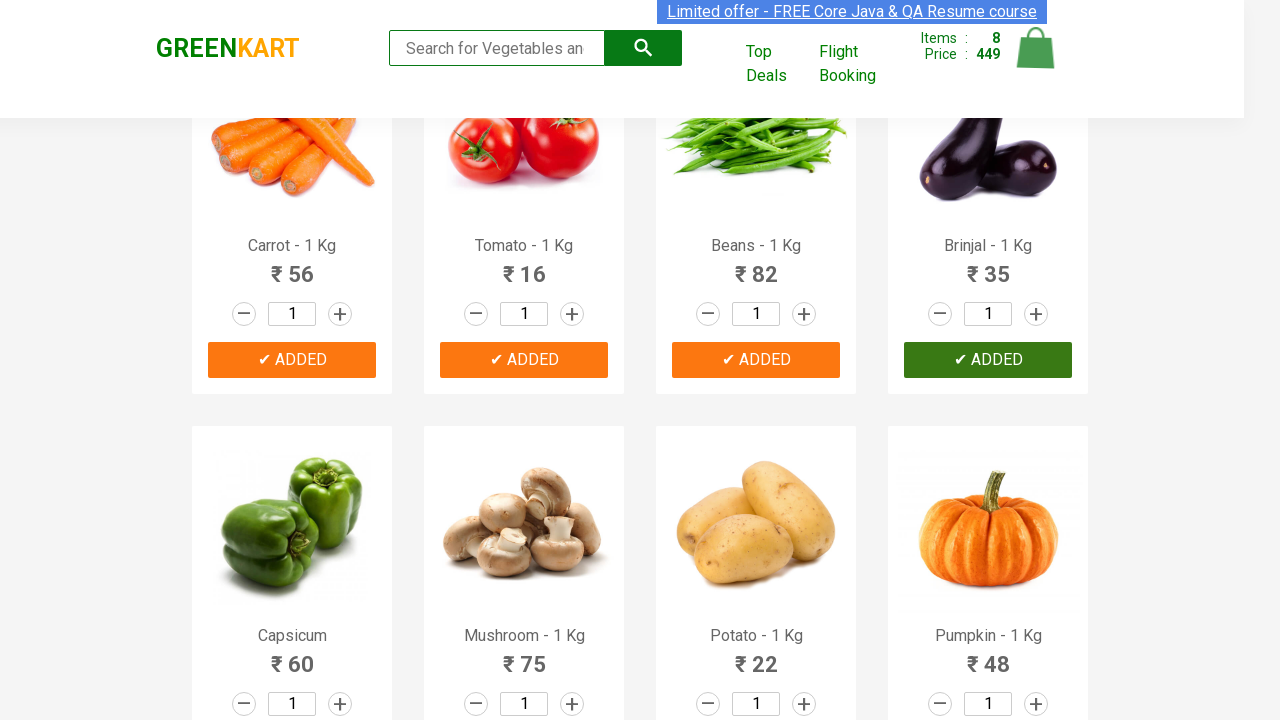

Clicked add to cart button for a product at (292, 360) on xpath=//div[@class='product-action']/button >> nth=8
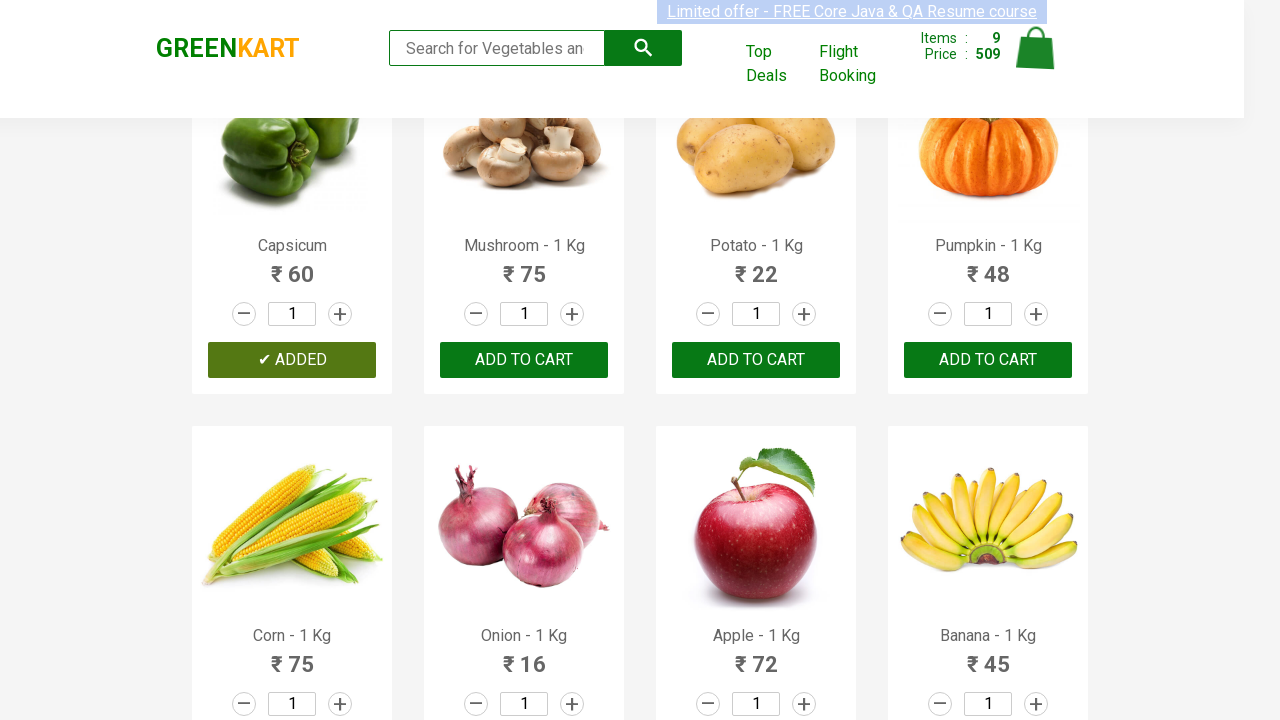

Clicked add to cart button for a product at (524, 360) on xpath=//div[@class='product-action']/button >> nth=9
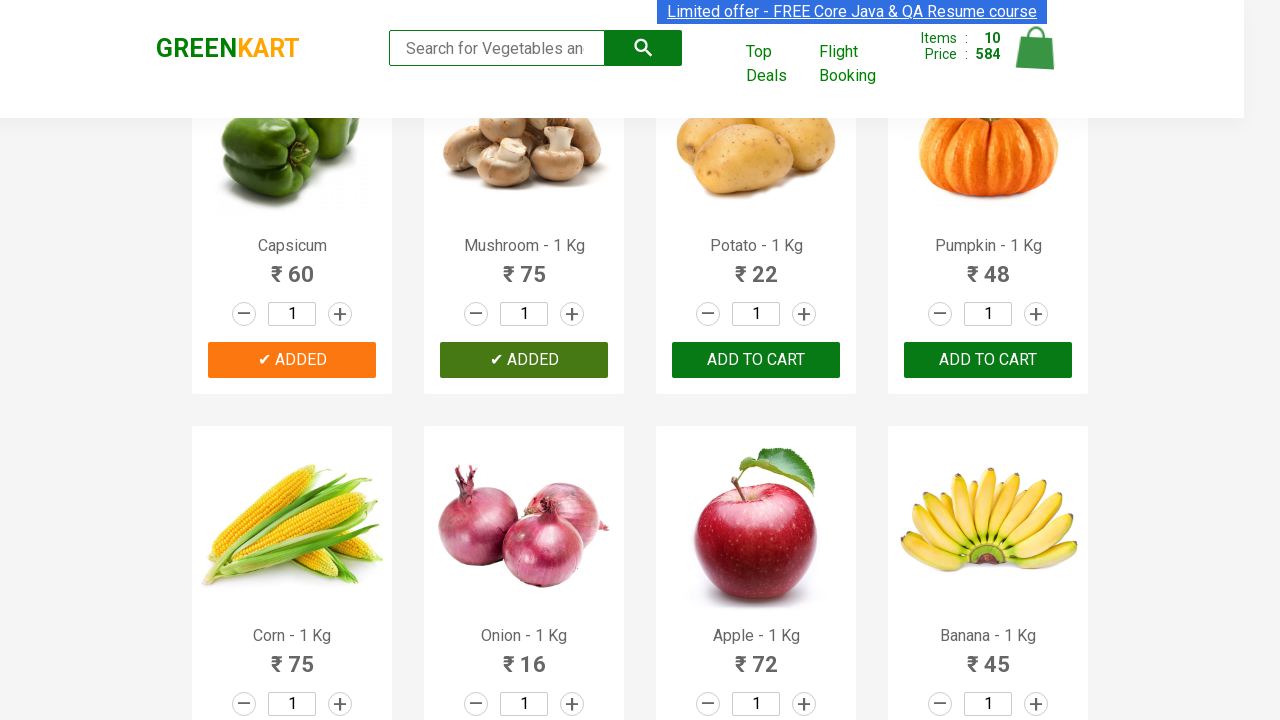

Clicked add to cart button for a product at (756, 360) on xpath=//div[@class='product-action']/button >> nth=10
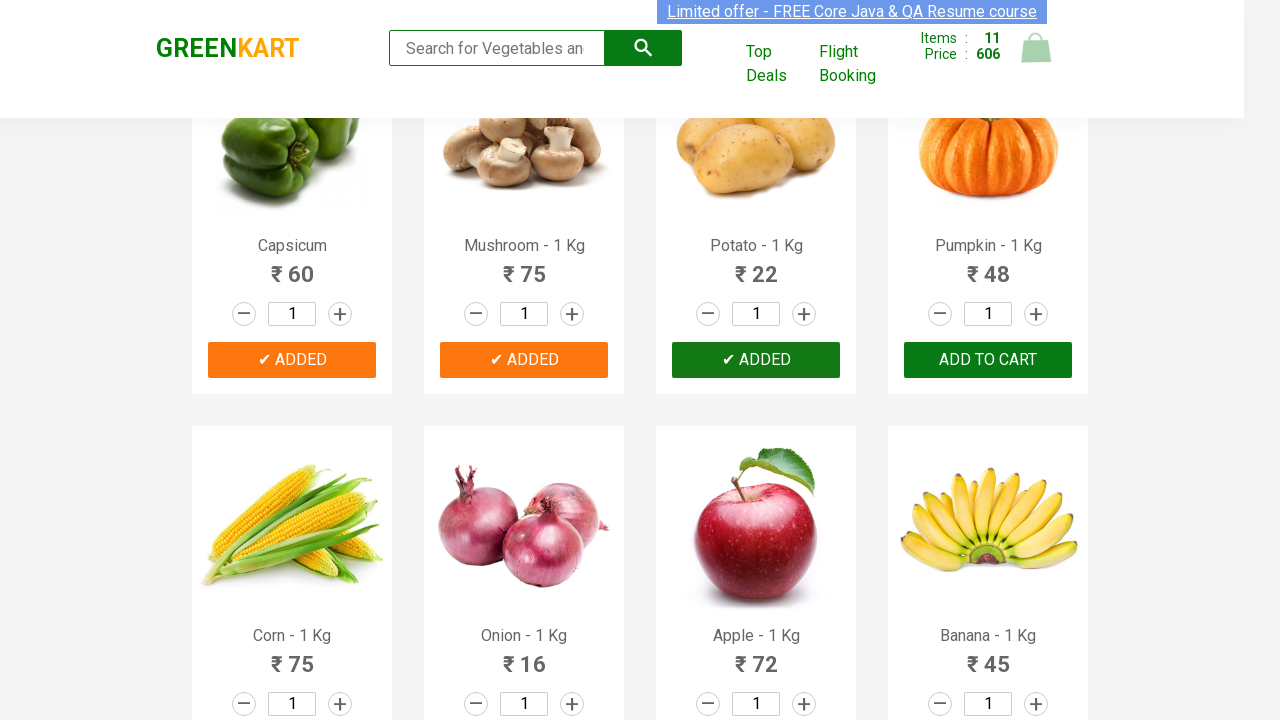

Clicked add to cart button for a product at (988, 360) on xpath=//div[@class='product-action']/button >> nth=11
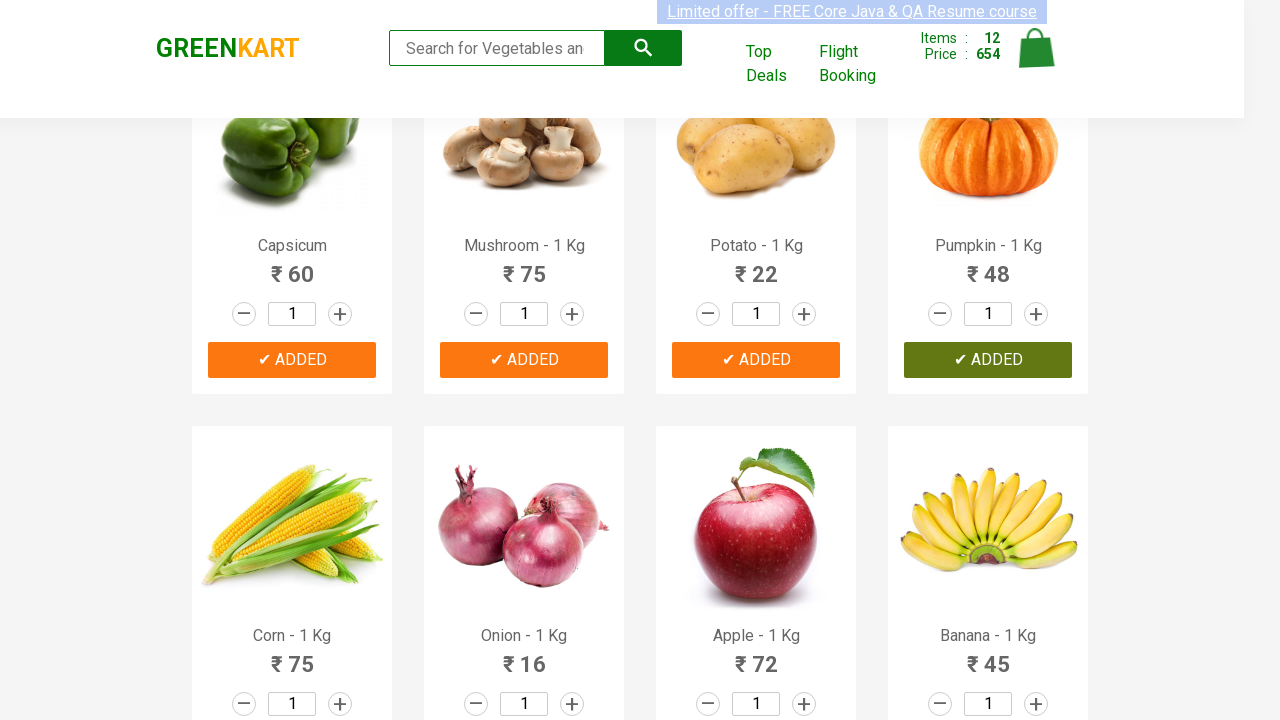

Clicked add to cart button for a product at (292, 360) on xpath=//div[@class='product-action']/button >> nth=12
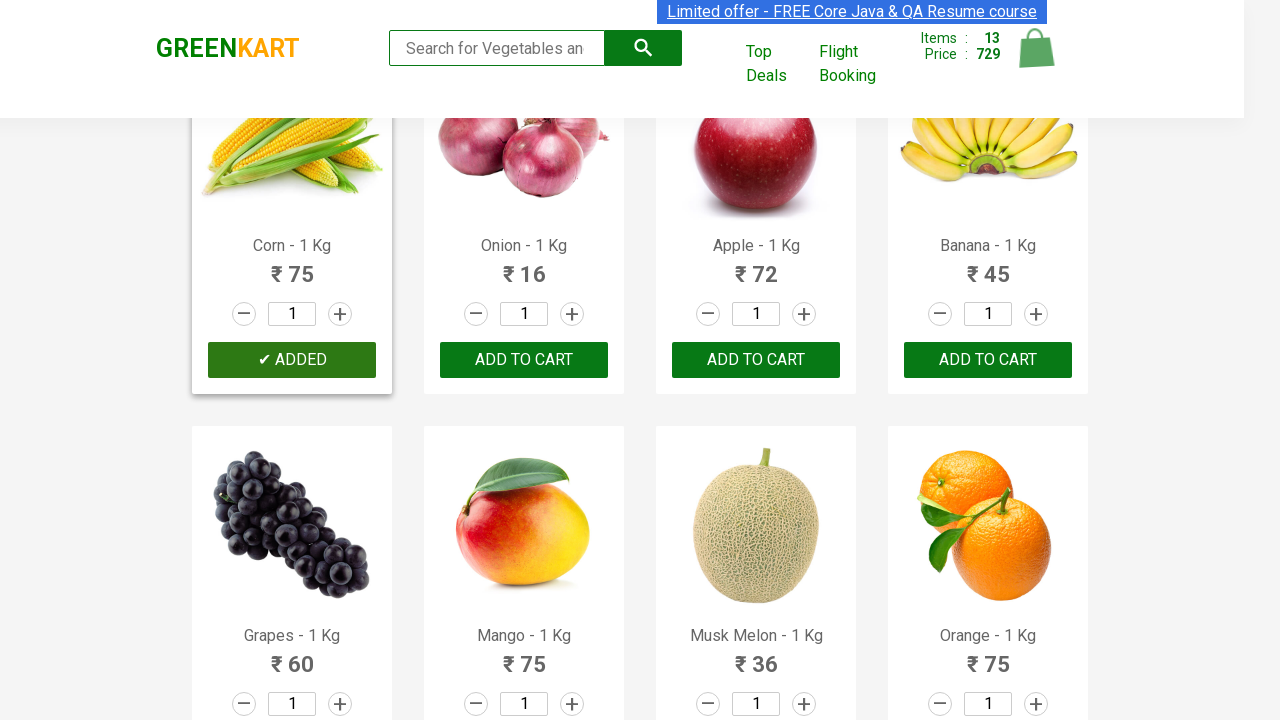

Clicked add to cart button for a product at (524, 360) on xpath=//div[@class='product-action']/button >> nth=13
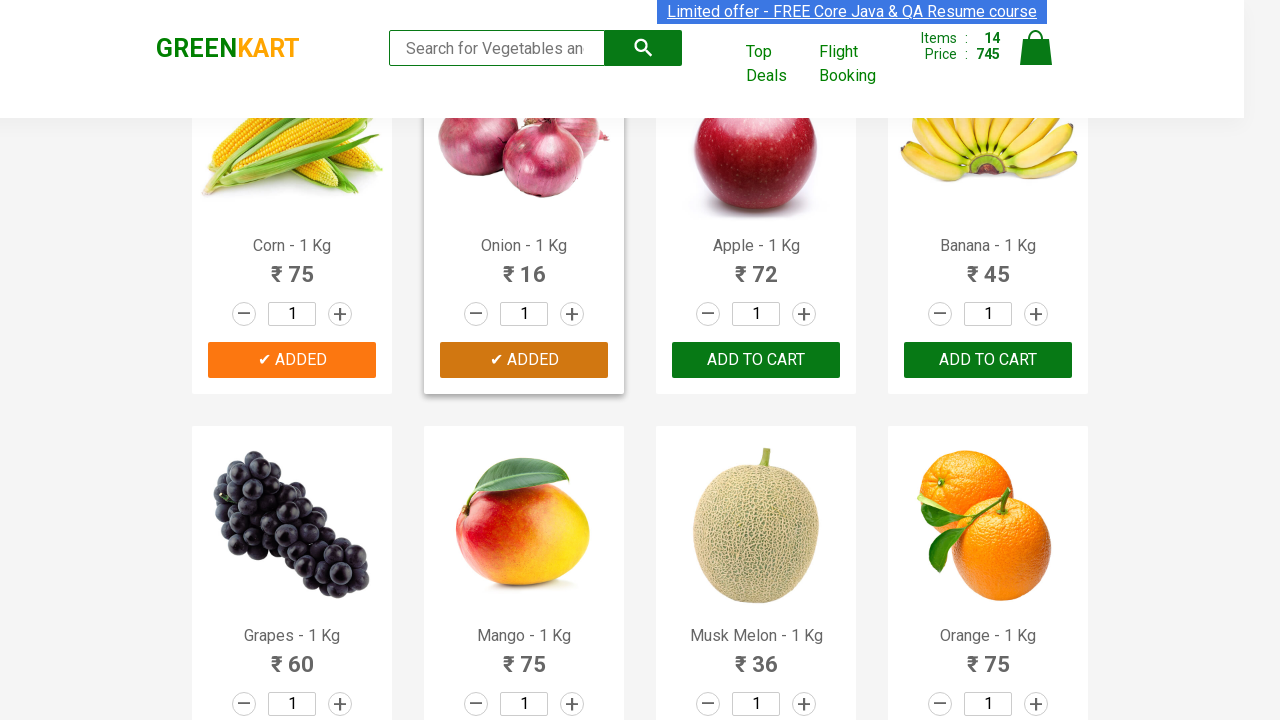

Clicked add to cart button for a product at (756, 360) on xpath=//div[@class='product-action']/button >> nth=14
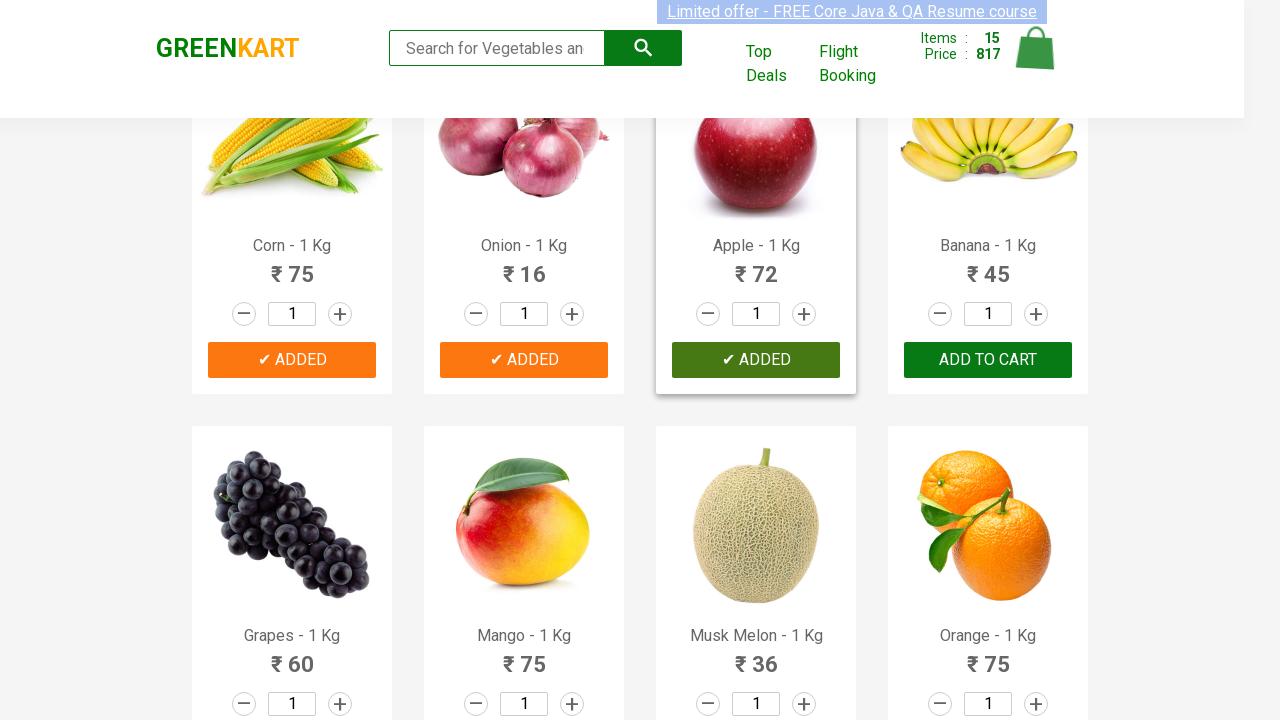

Clicked add to cart button for a product at (988, 360) on xpath=//div[@class='product-action']/button >> nth=15
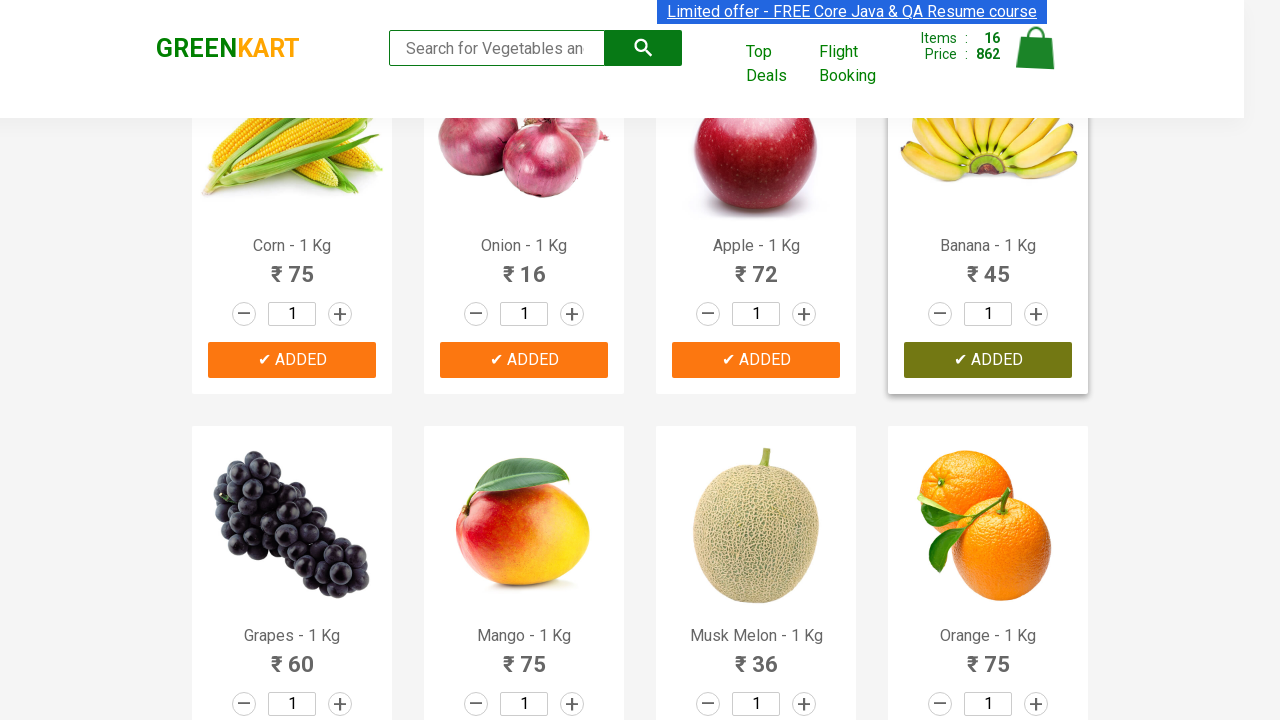

Clicked add to cart button for a product at (292, 360) on xpath=//div[@class='product-action']/button >> nth=16
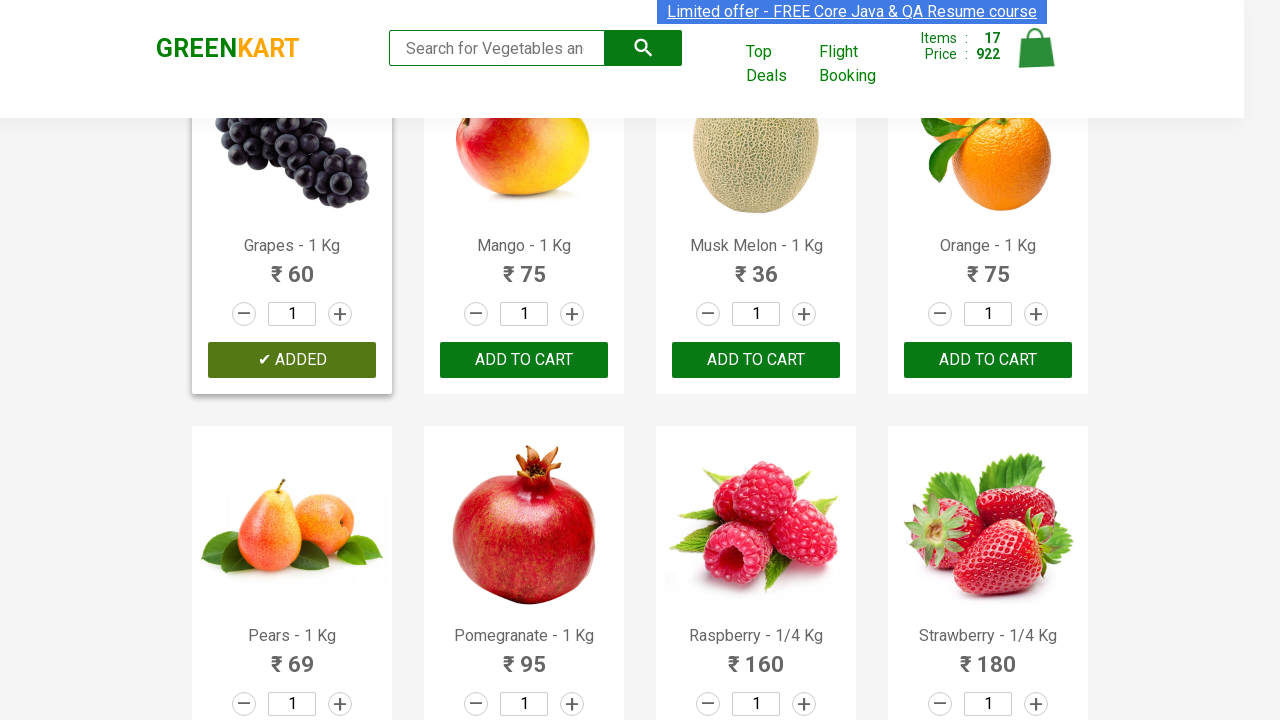

Clicked add to cart button for a product at (524, 360) on xpath=//div[@class='product-action']/button >> nth=17
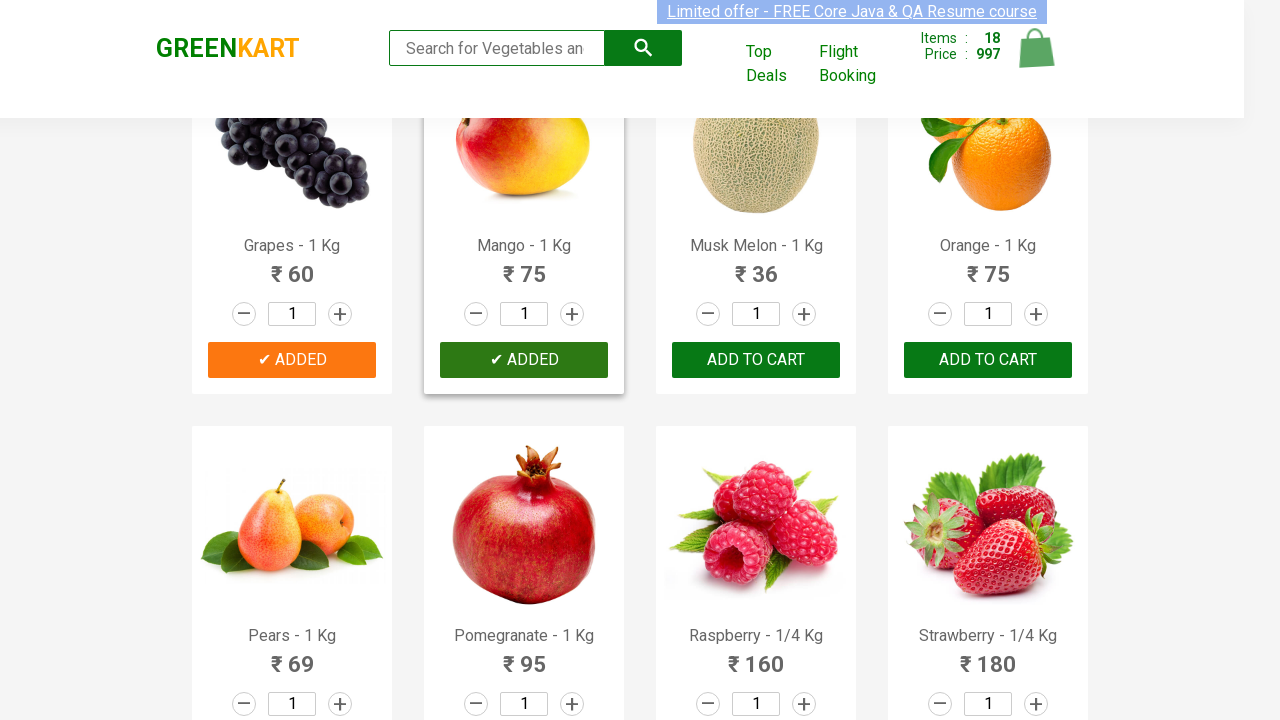

Clicked add to cart button for a product at (756, 360) on xpath=//div[@class='product-action']/button >> nth=18
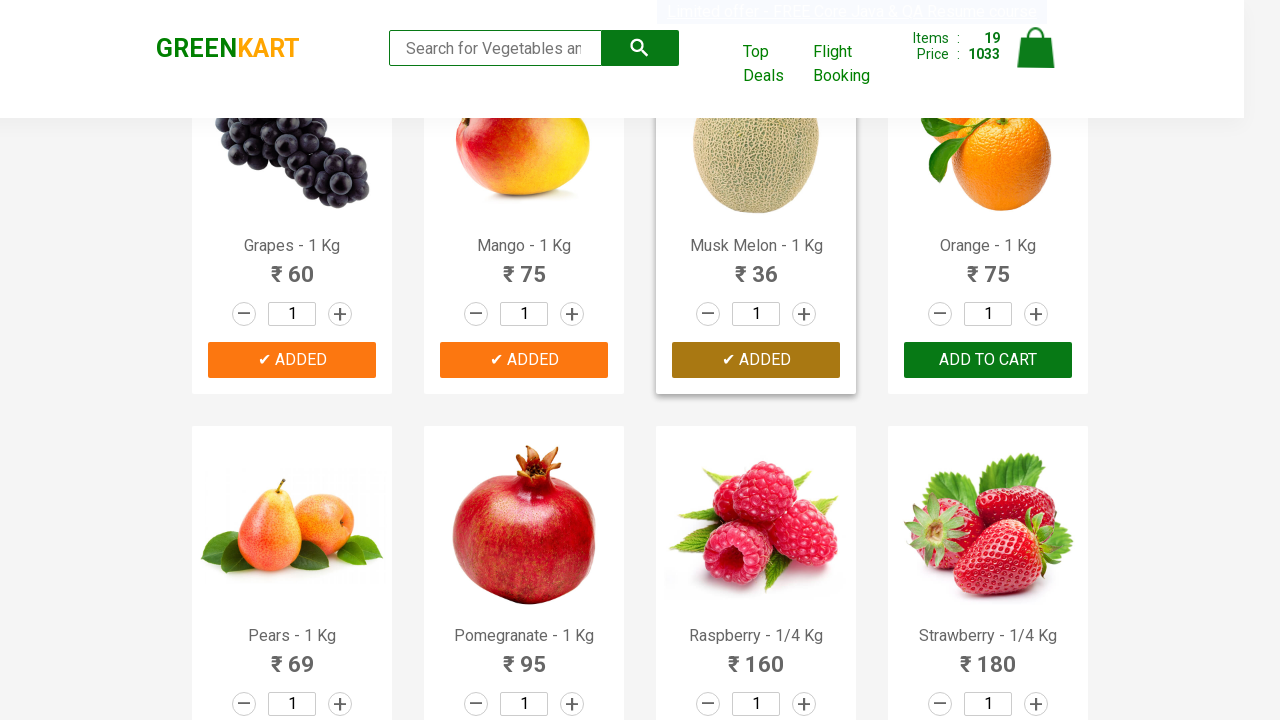

Clicked add to cart button for a product at (988, 360) on xpath=//div[@class='product-action']/button >> nth=19
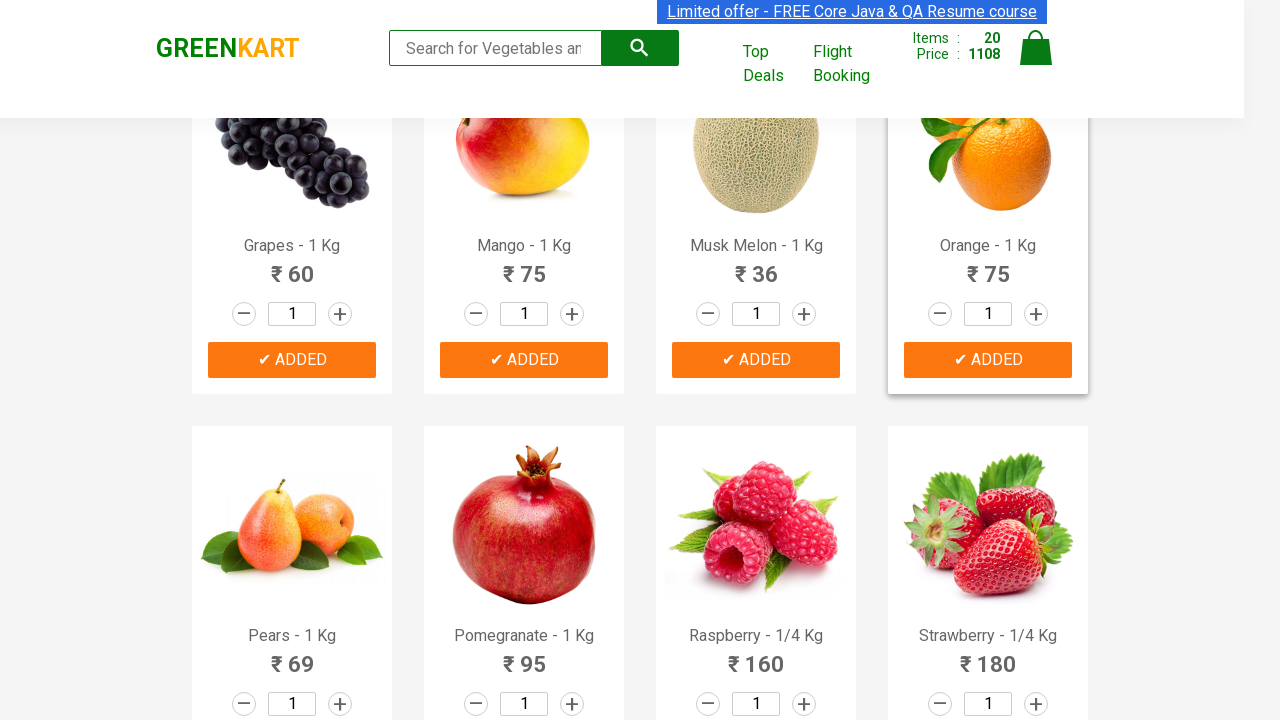

Clicked add to cart button for a product at (292, 360) on xpath=//div[@class='product-action']/button >> nth=20
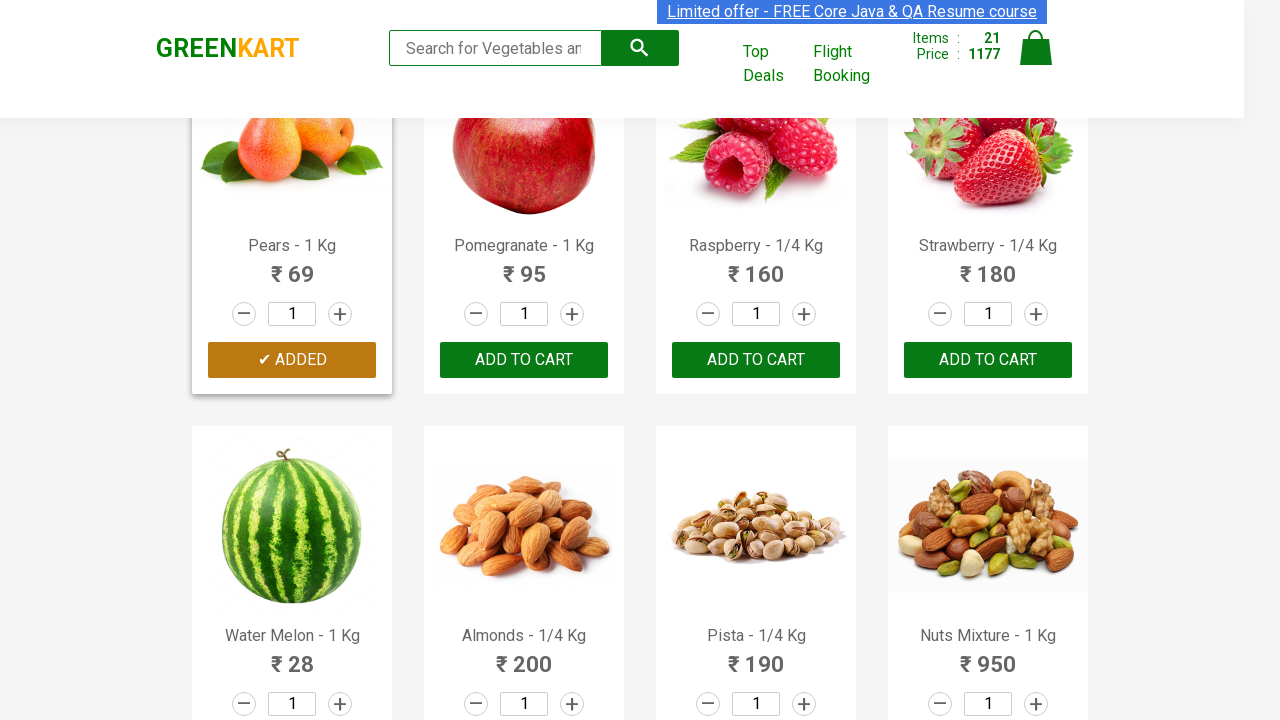

Clicked add to cart button for a product at (524, 360) on xpath=//div[@class='product-action']/button >> nth=21
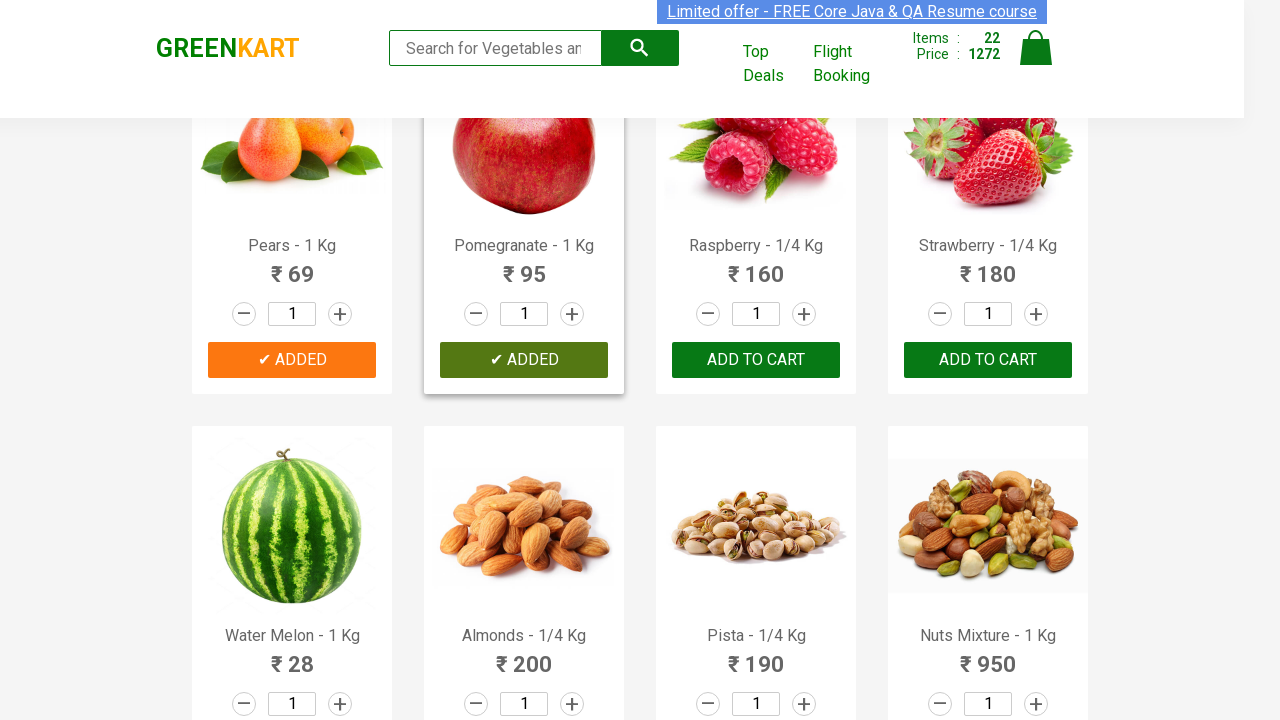

Clicked add to cart button for a product at (756, 360) on xpath=//div[@class='product-action']/button >> nth=22
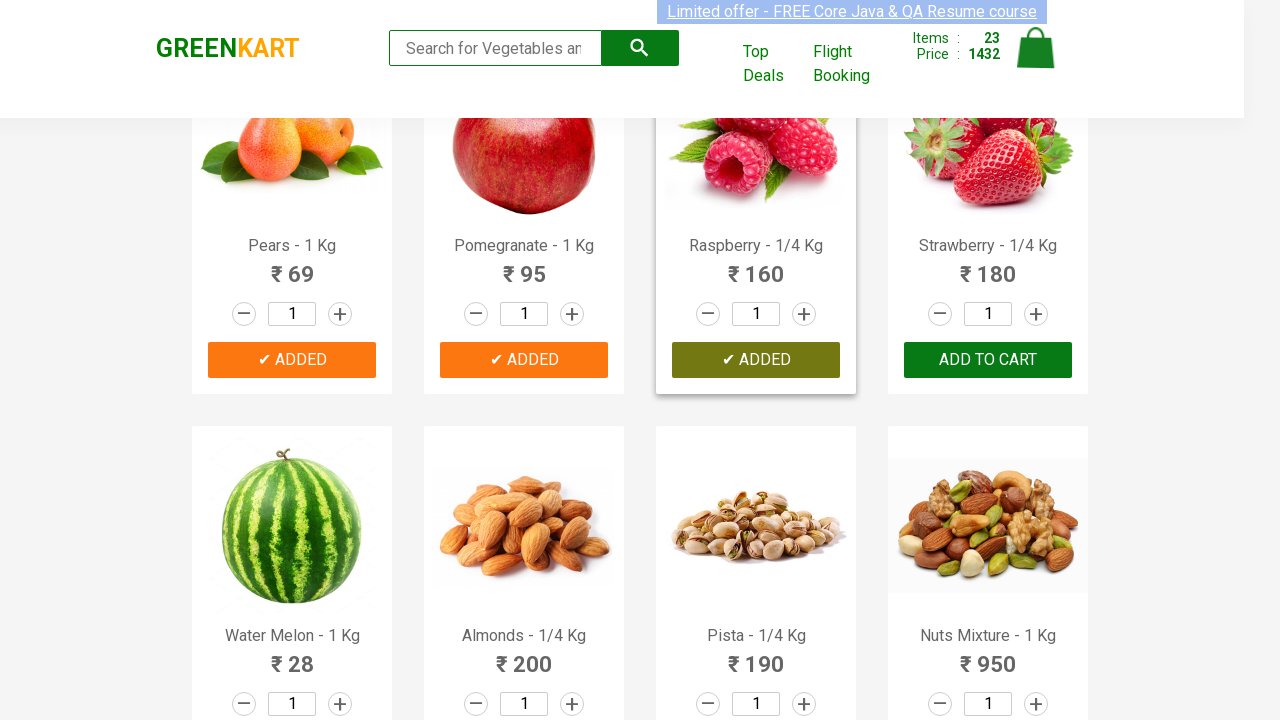

Clicked add to cart button for a product at (988, 360) on xpath=//div[@class='product-action']/button >> nth=23
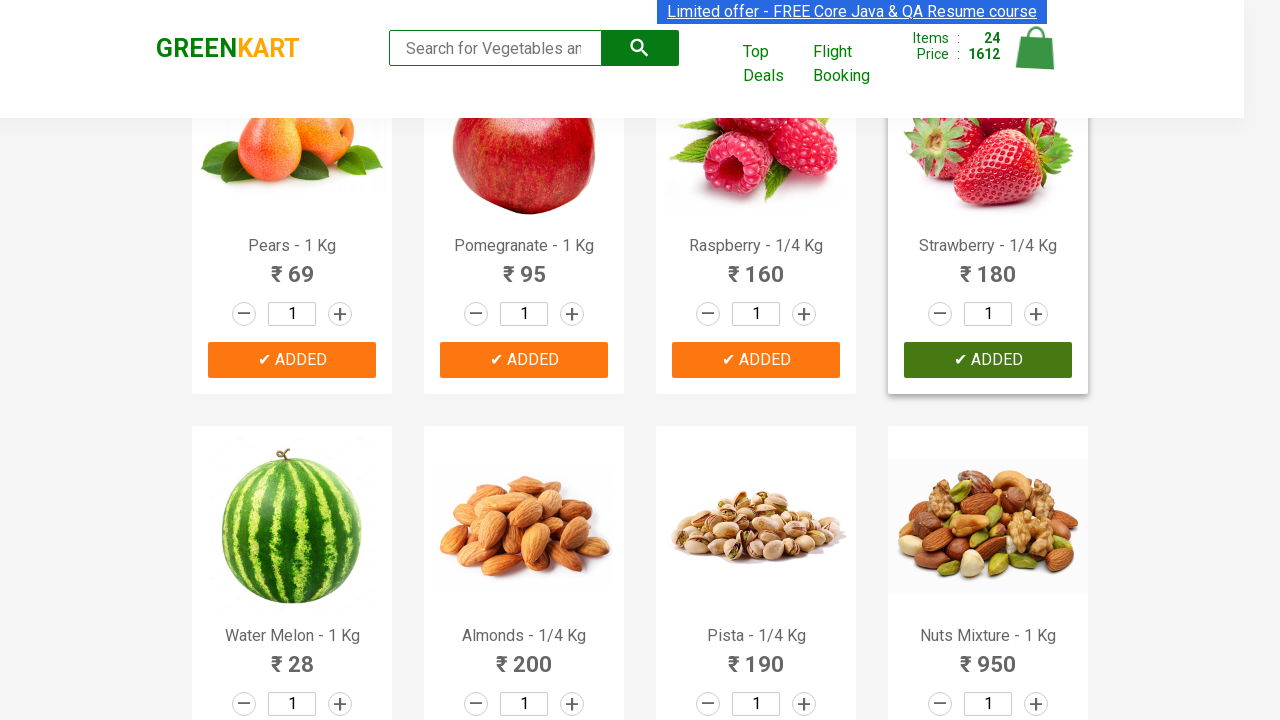

Clicked add to cart button for a product at (292, 360) on xpath=//div[@class='product-action']/button >> nth=24
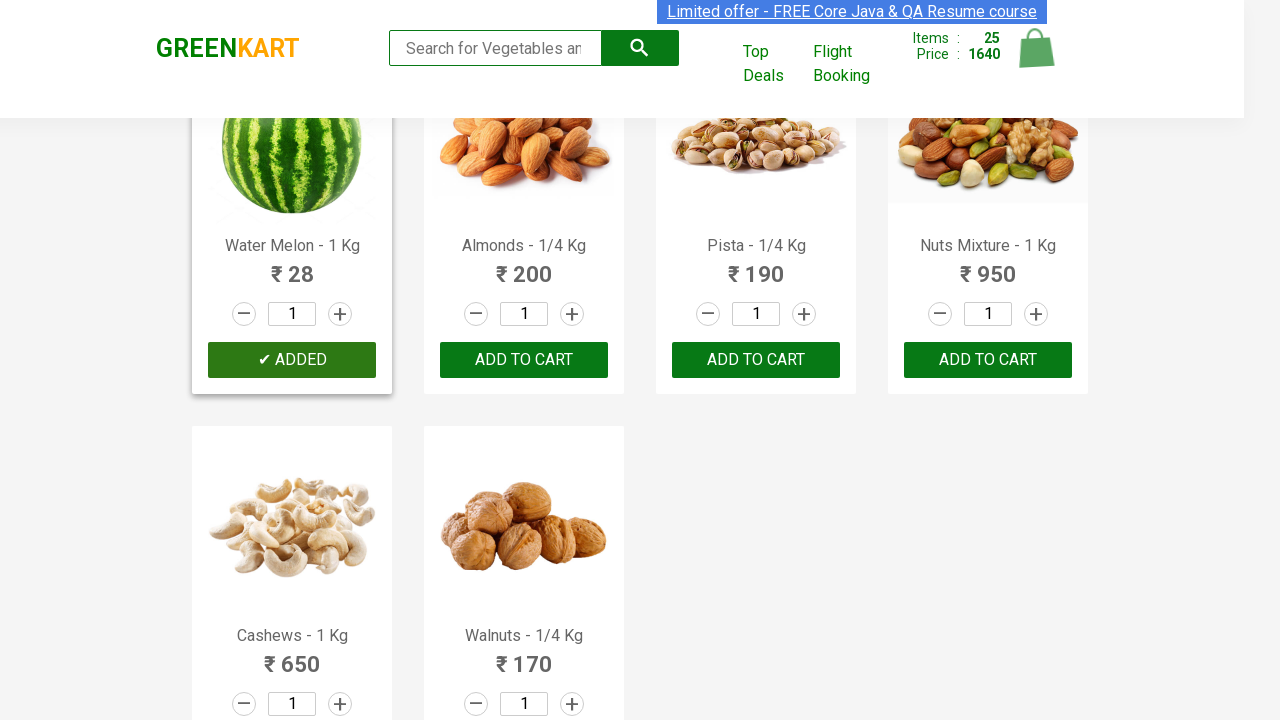

Clicked add to cart button for a product at (524, 360) on xpath=//div[@class='product-action']/button >> nth=25
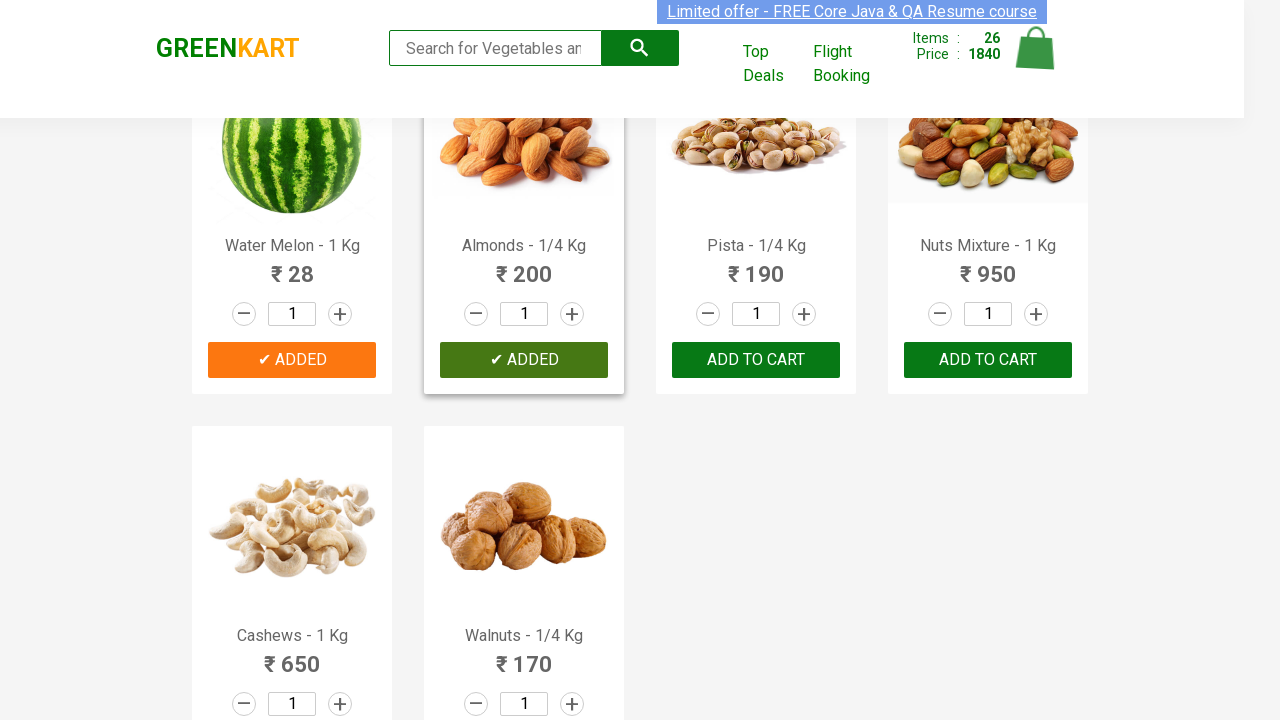

Clicked add to cart button for a product at (756, 360) on xpath=//div[@class='product-action']/button >> nth=26
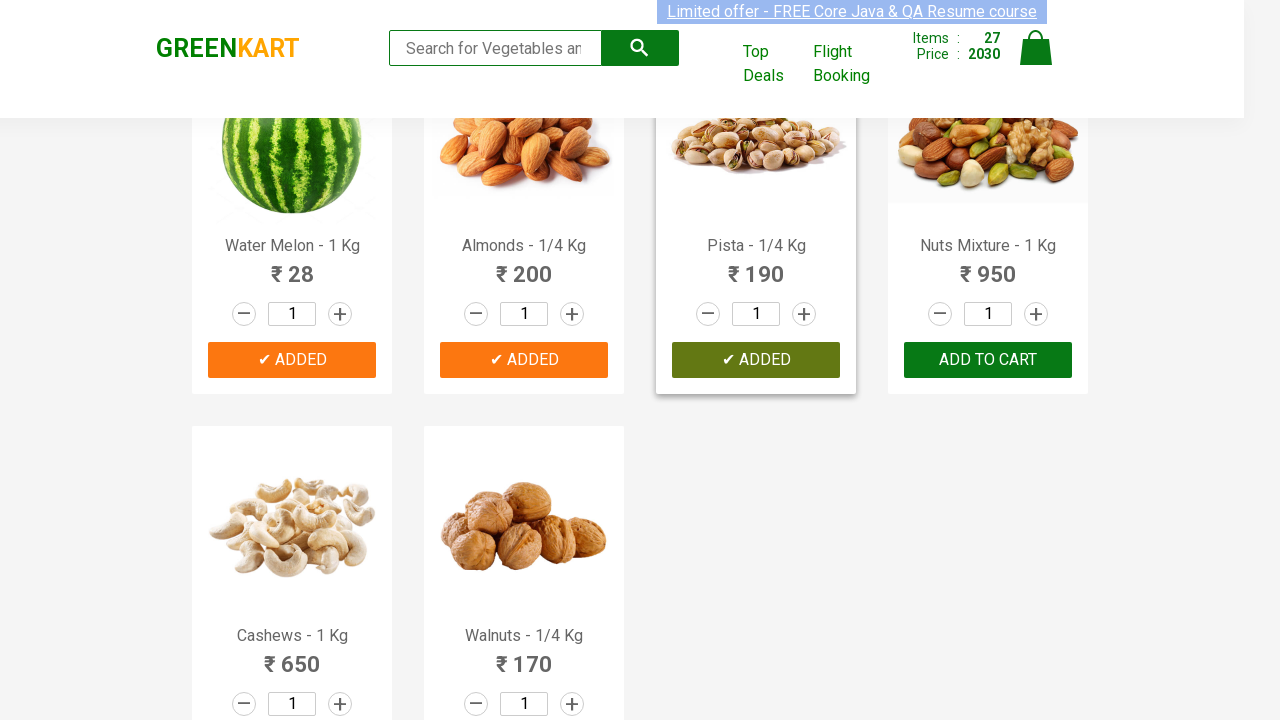

Clicked add to cart button for a product at (988, 360) on xpath=//div[@class='product-action']/button >> nth=27
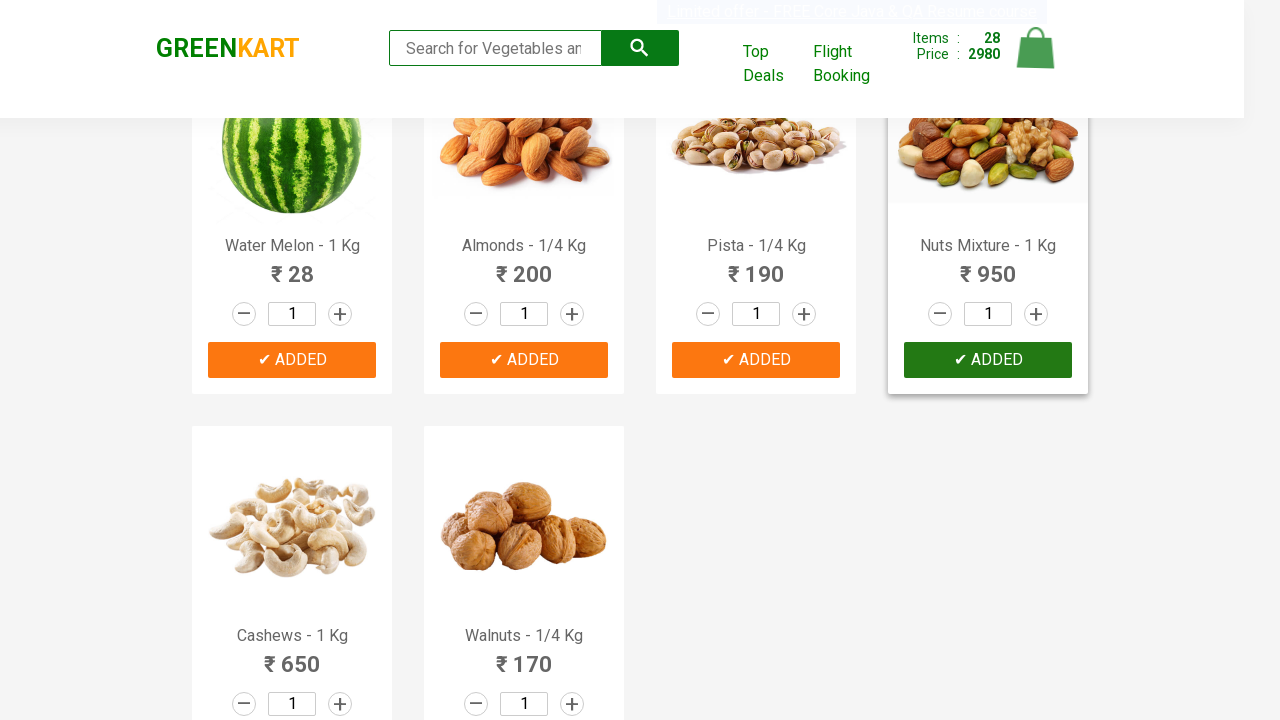

Clicked add to cart button for a product at (292, 569) on xpath=//div[@class='product-action']/button >> nth=28
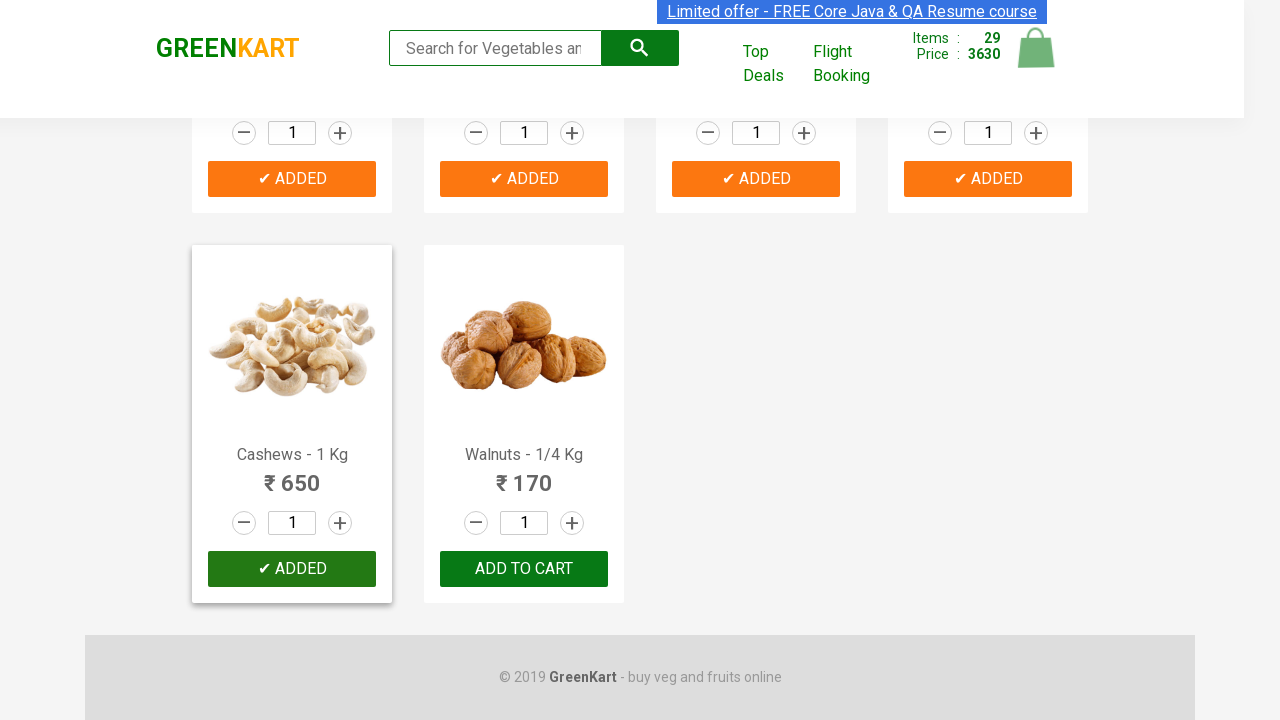

Clicked add to cart button for a product at (524, 569) on xpath=//div[@class='product-action']/button >> nth=29
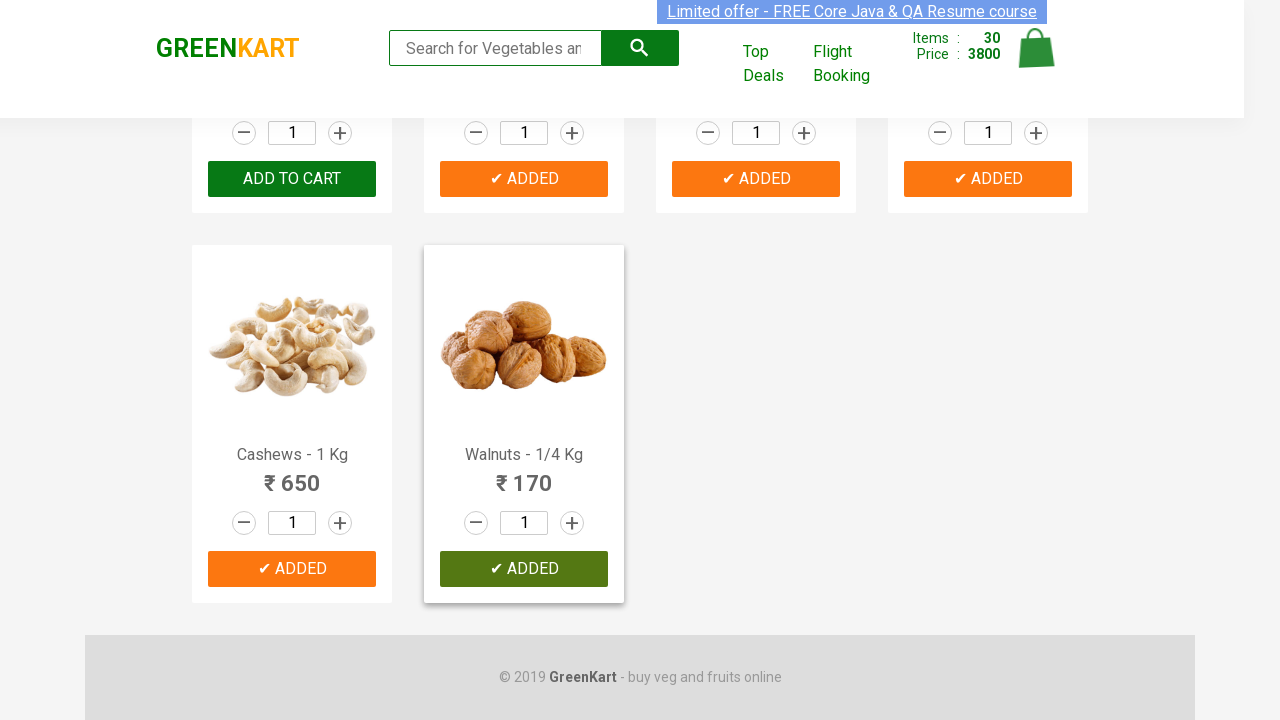

Clicked cart icon to view shopping cart at (1036, 48) on img[alt='Cart']
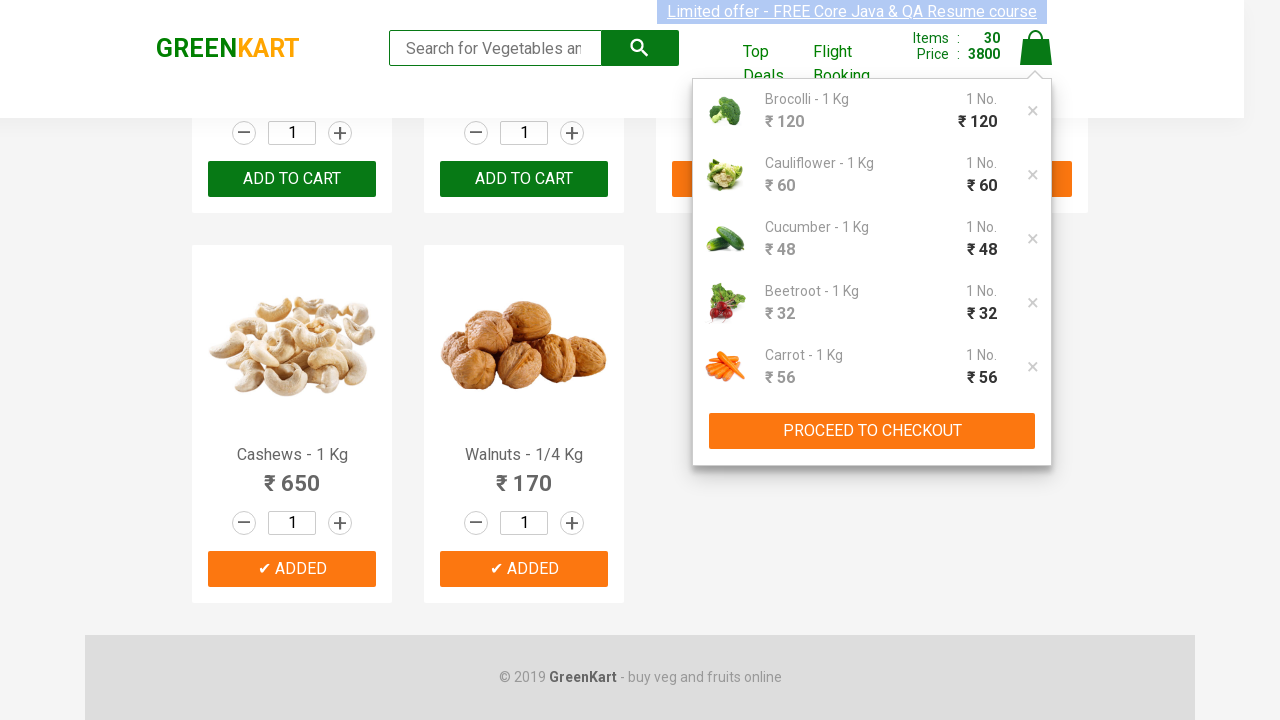

Clicked PROCEED TO CHECKOUT button at (872, 431) on xpath=//button[contains(text(),'PROCEED TO CHECKOUT')]
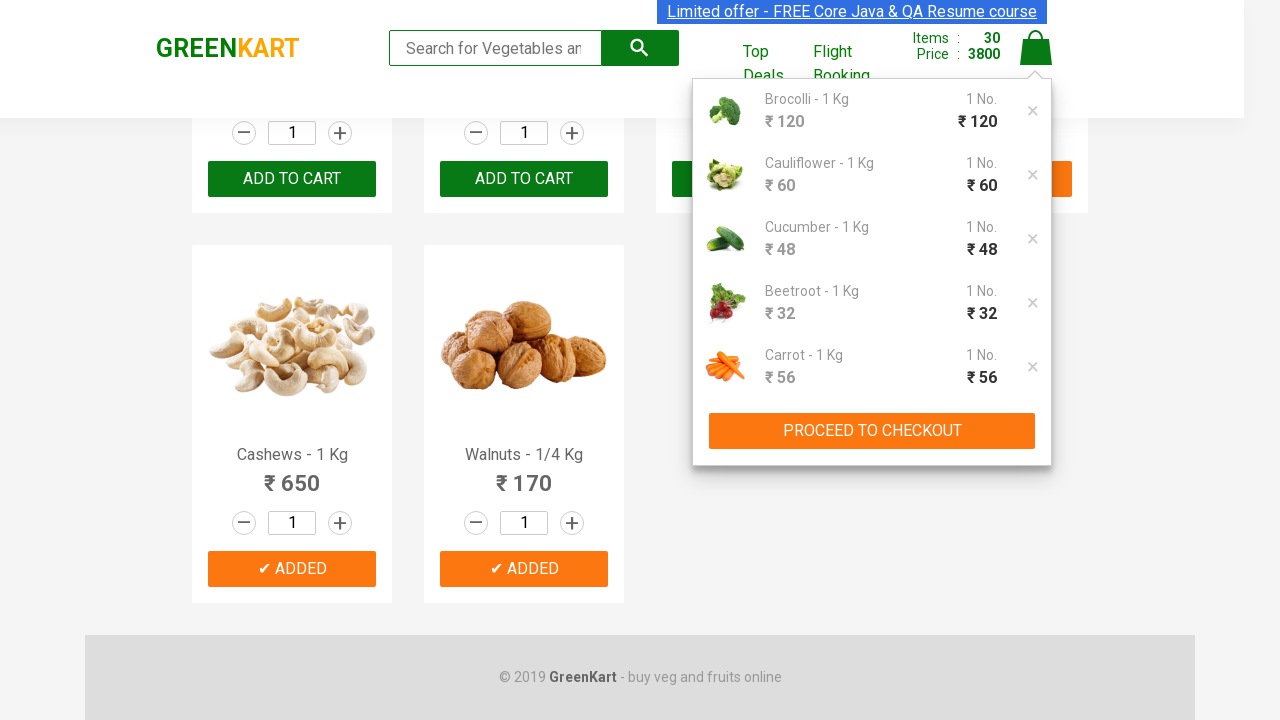

Promo code input field loaded and became visible
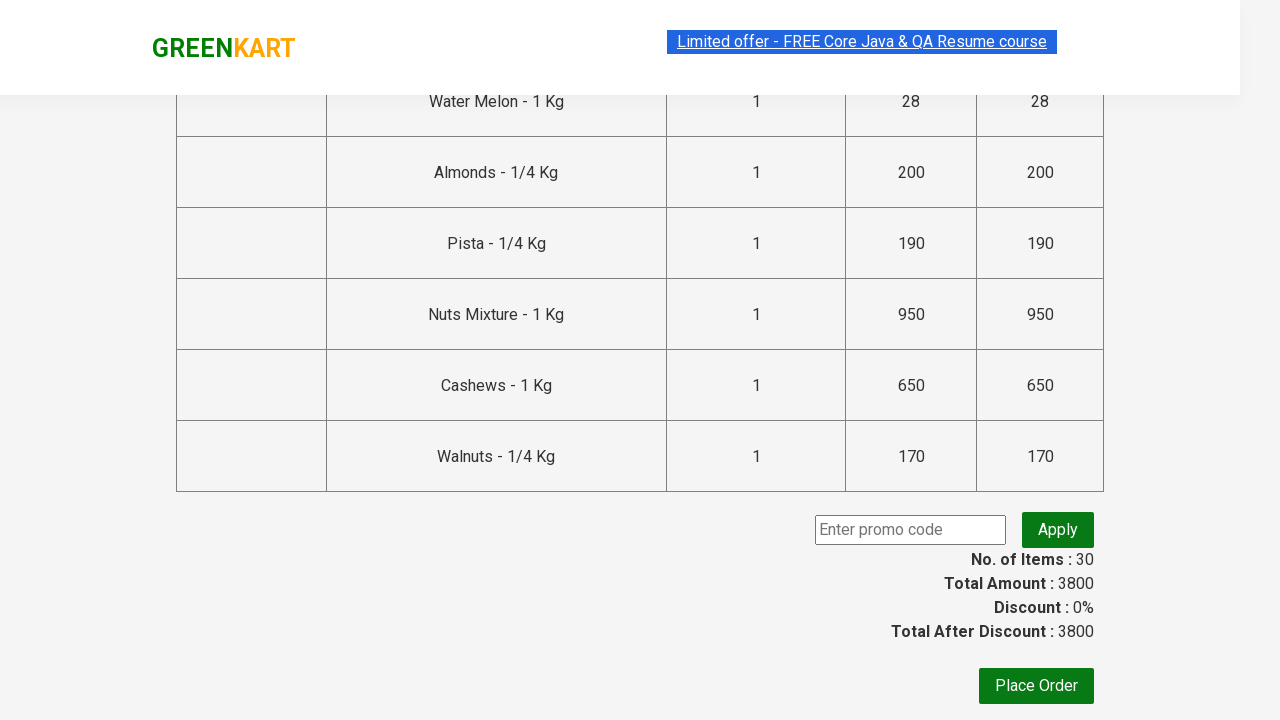

Filled promo code field with 'rahulshettyacademy' on //input[@class='promoCode']
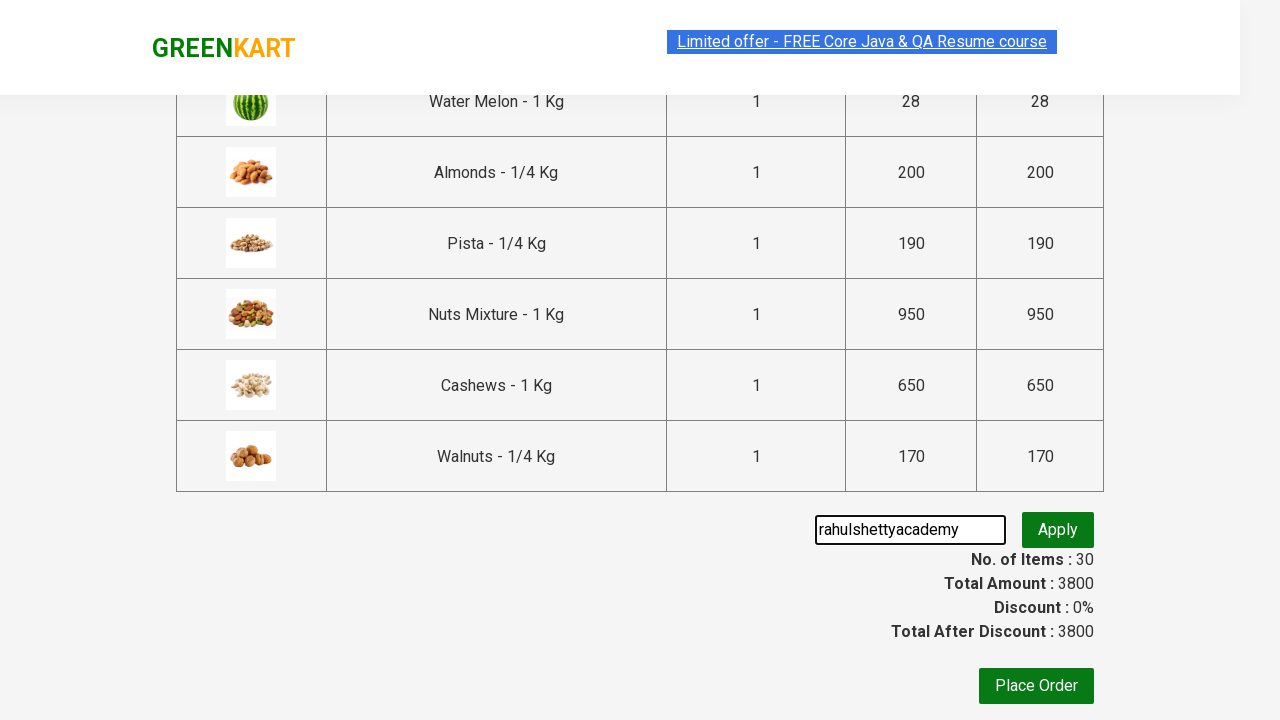

Clicked promo code apply button at (1058, 530) on xpath=//button[@class='promoBtn']
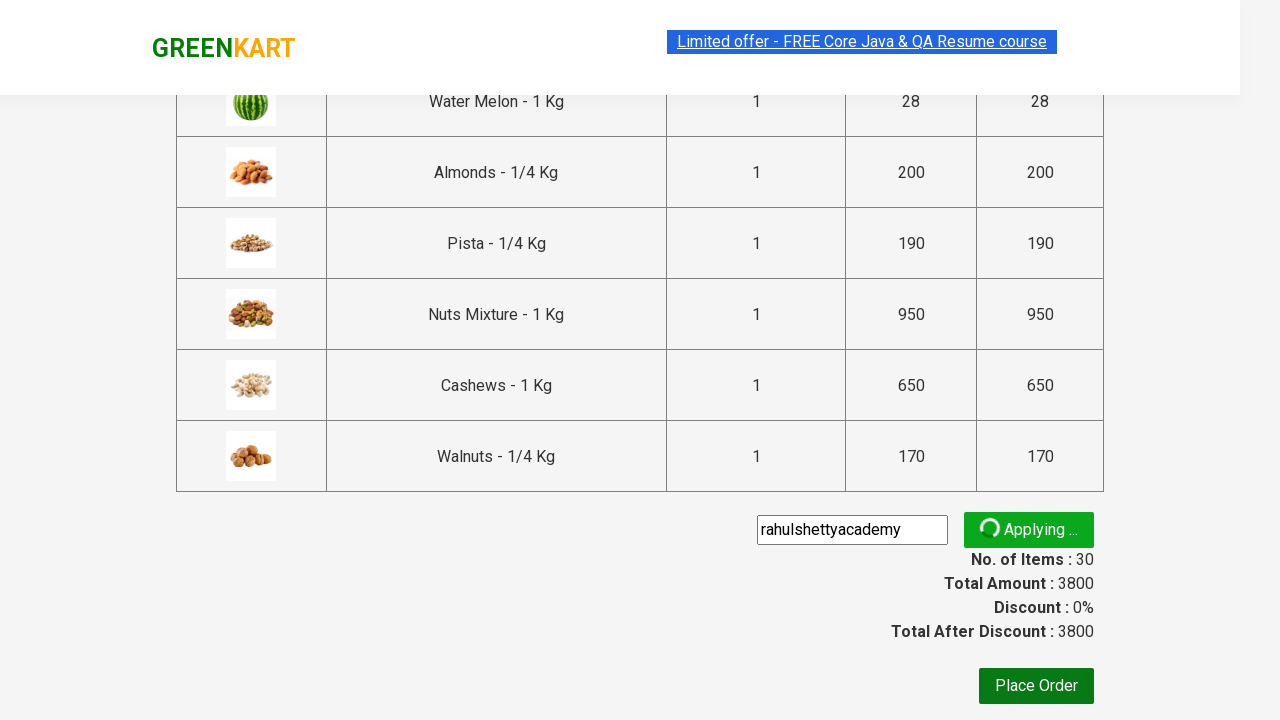

Promo code successfully applied and promo info displayed
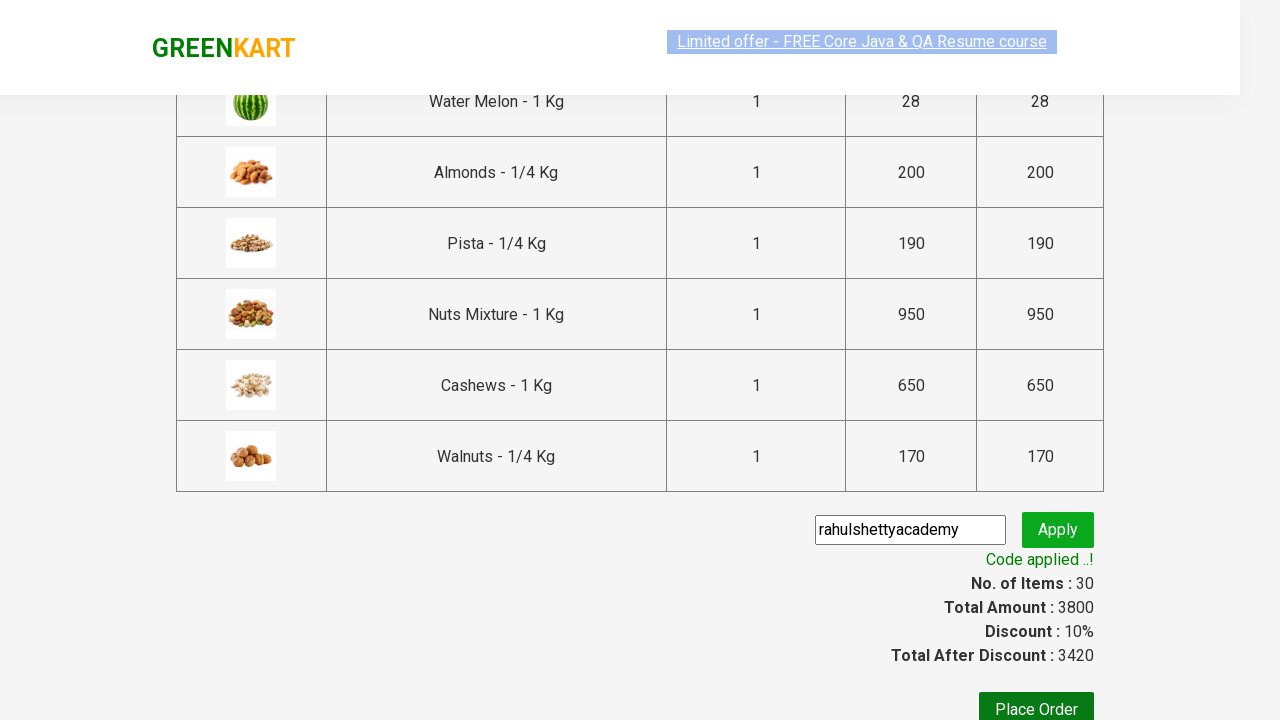

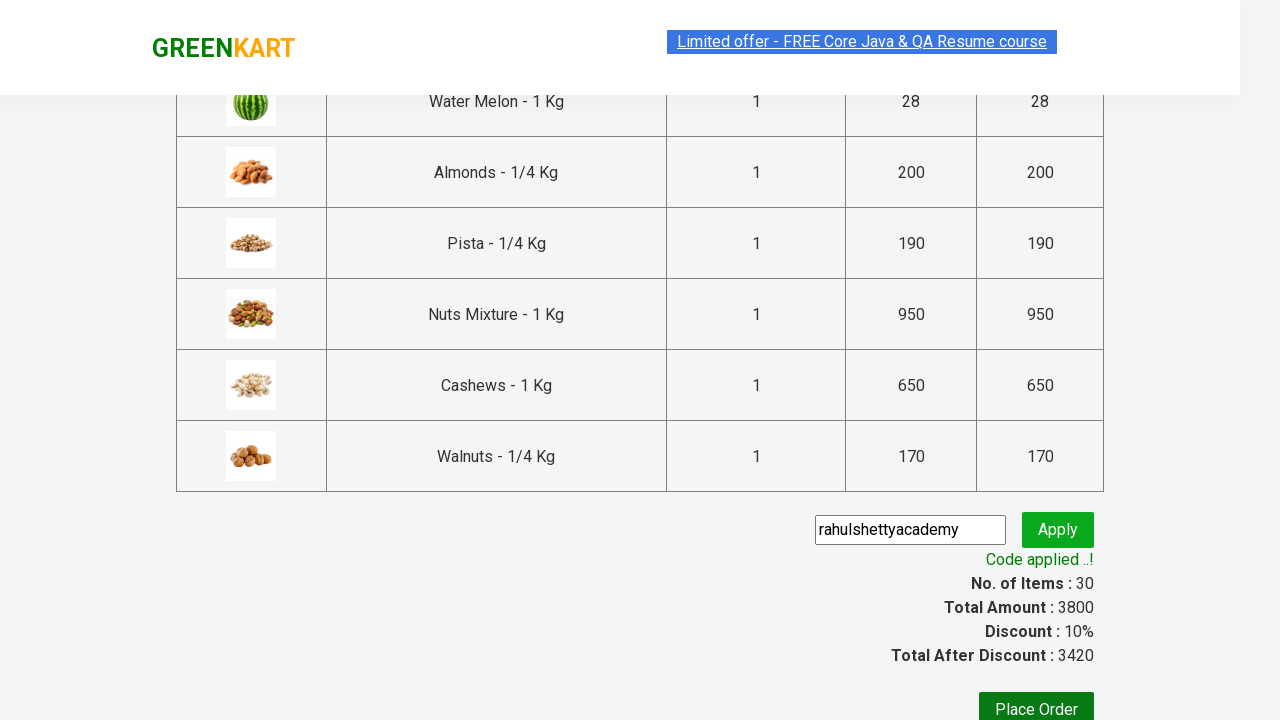